Navigates to a test automation practice page and interacts with a book table by counting rows and columns, and filtering books by a specific author

Starting URL: https://testautomationpractice.blogspot.com/

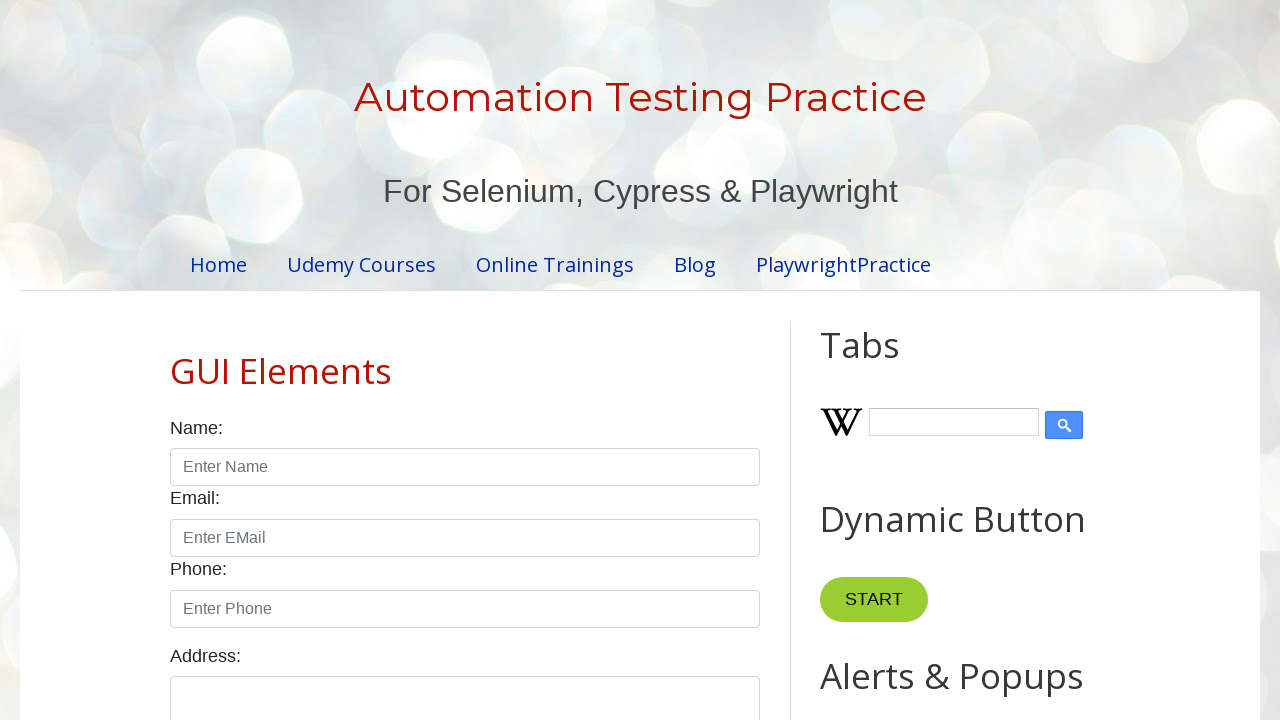

Set viewport size to 1920x1080
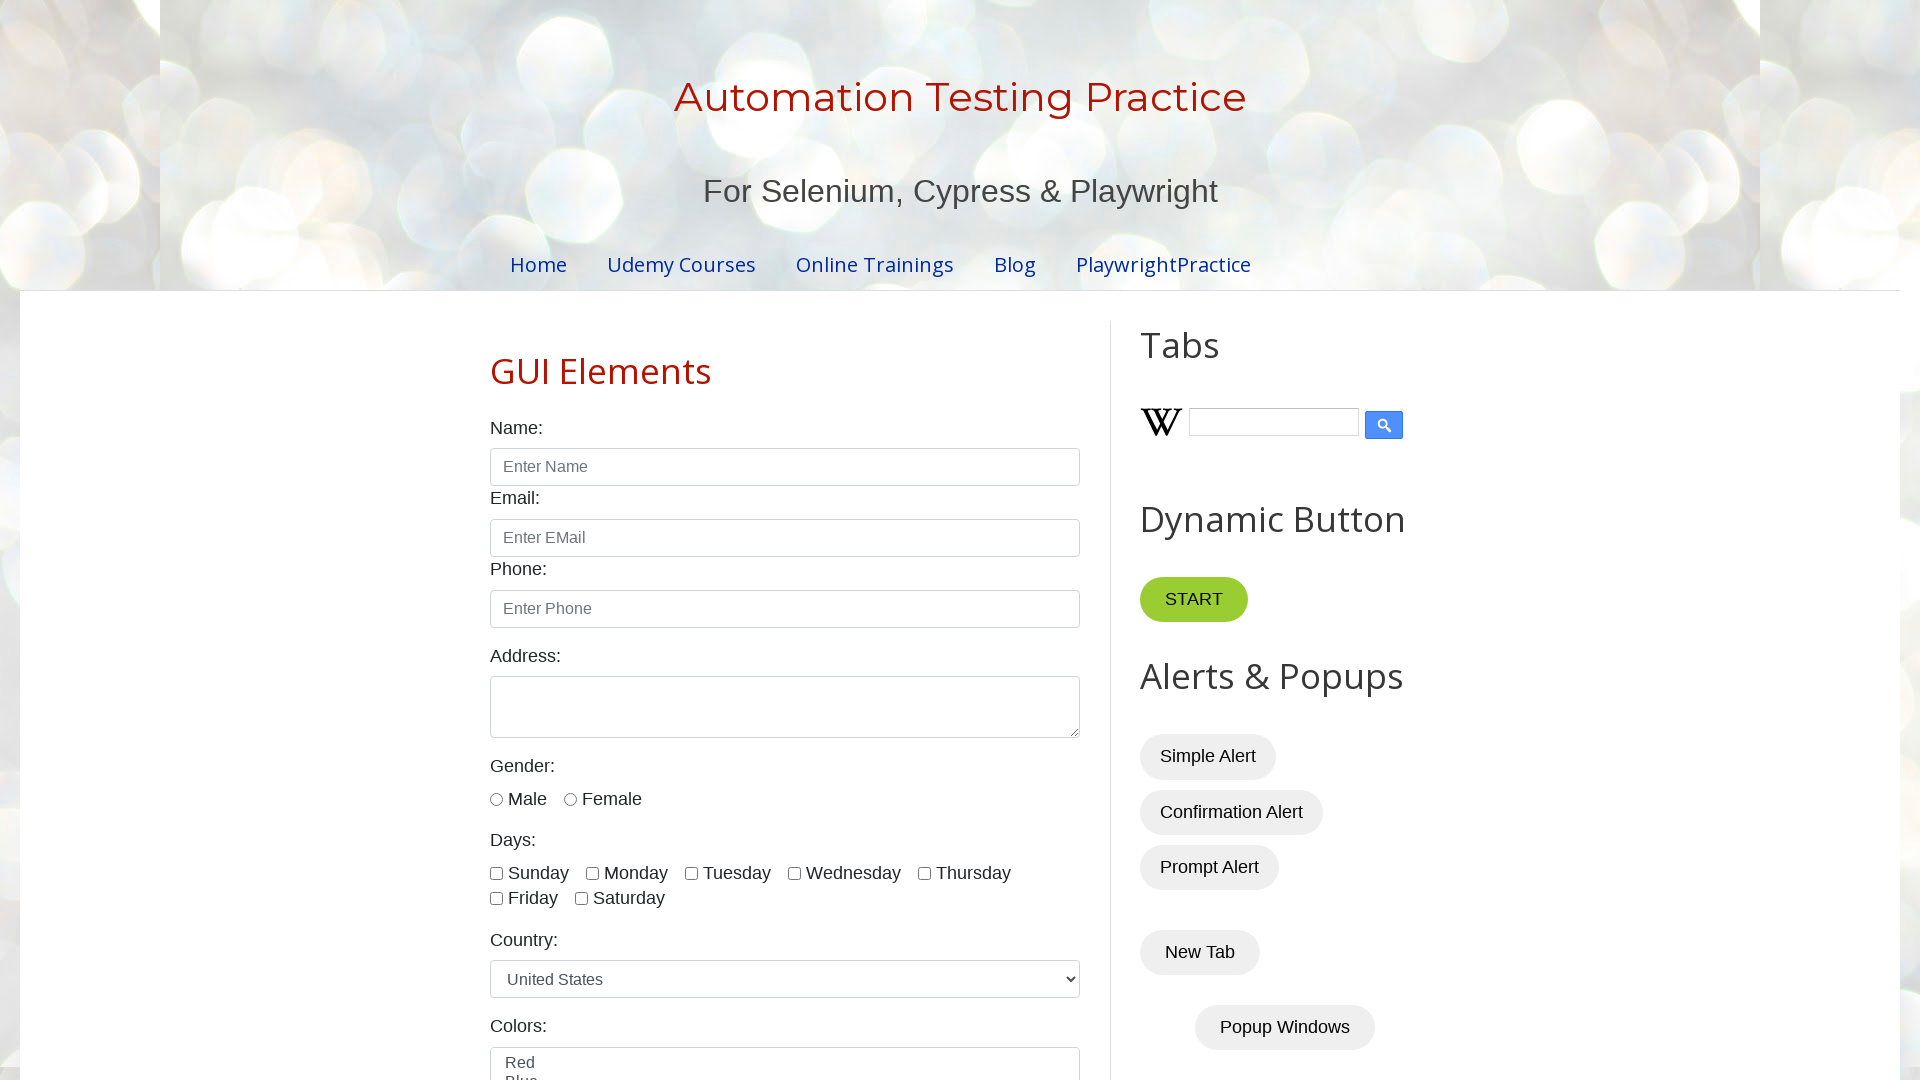

Located all rows in BookTable
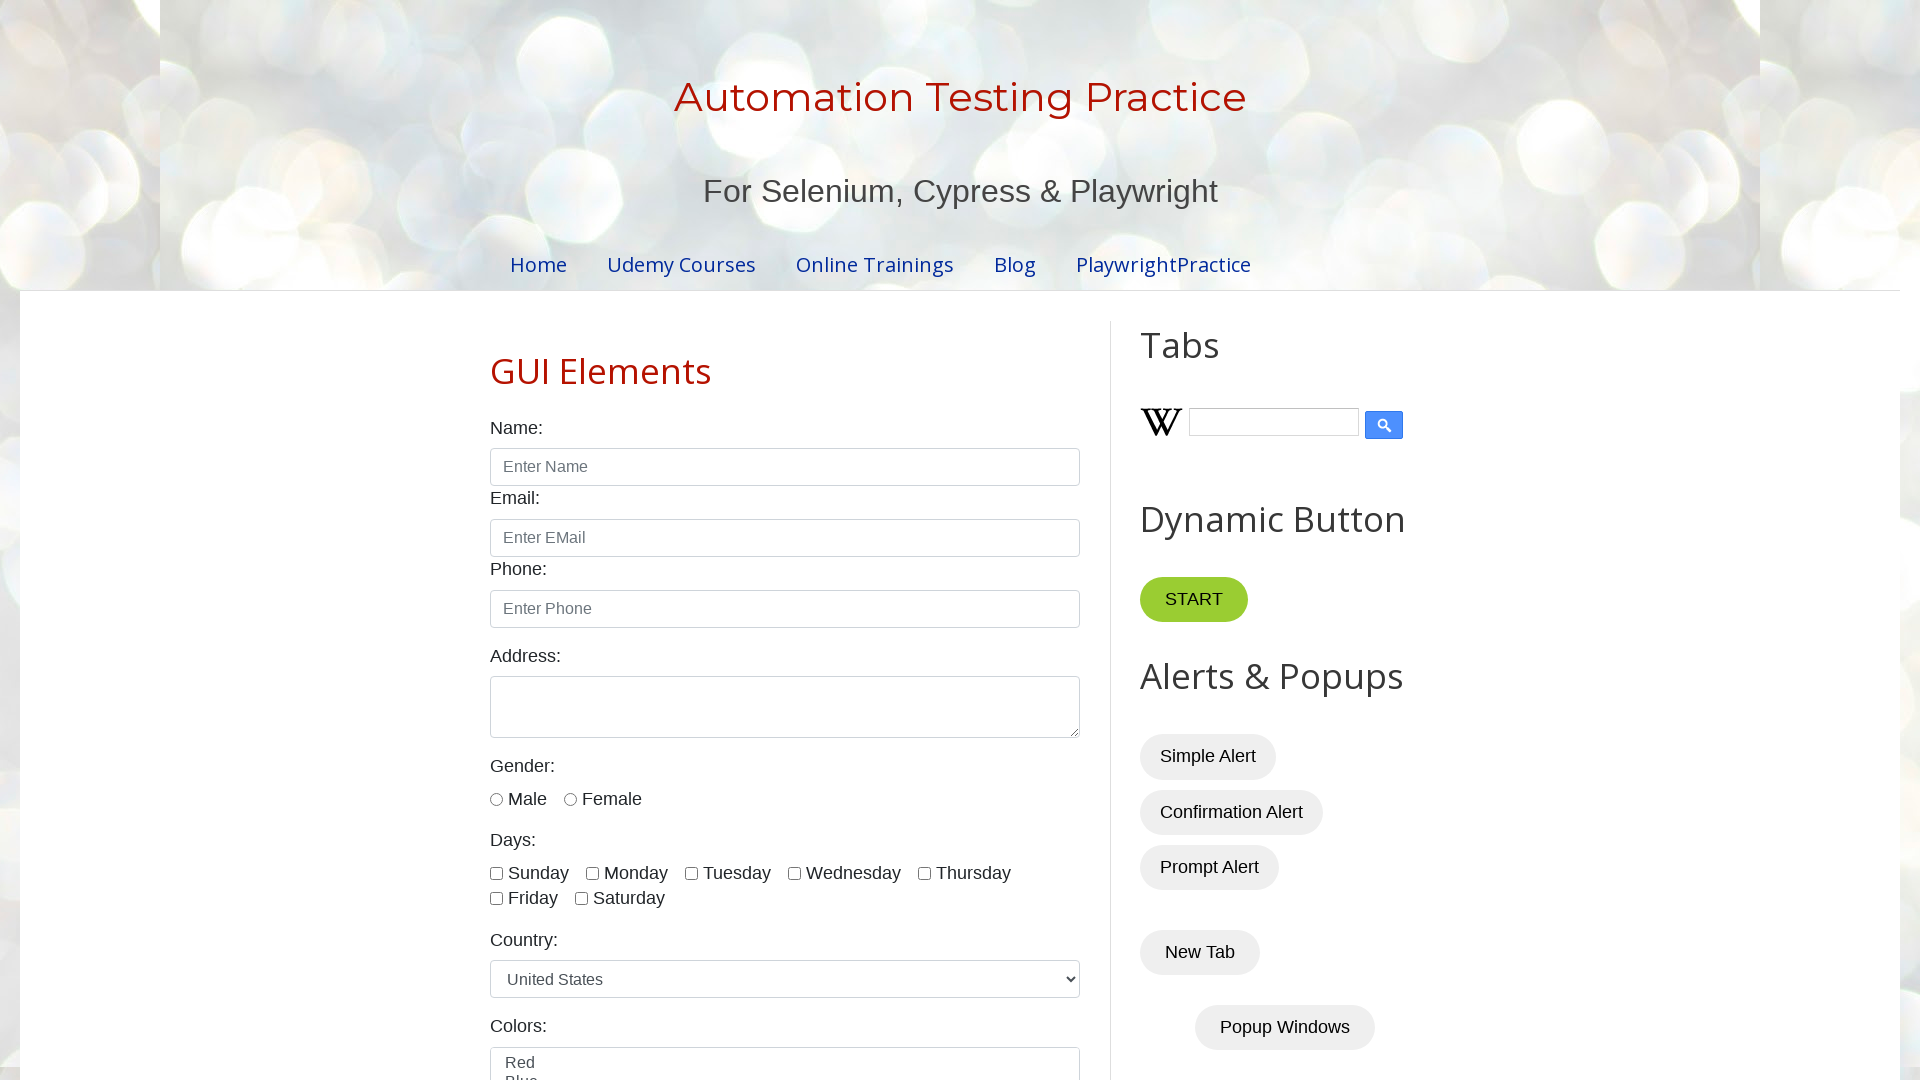

Counted 7 rows in BookTable
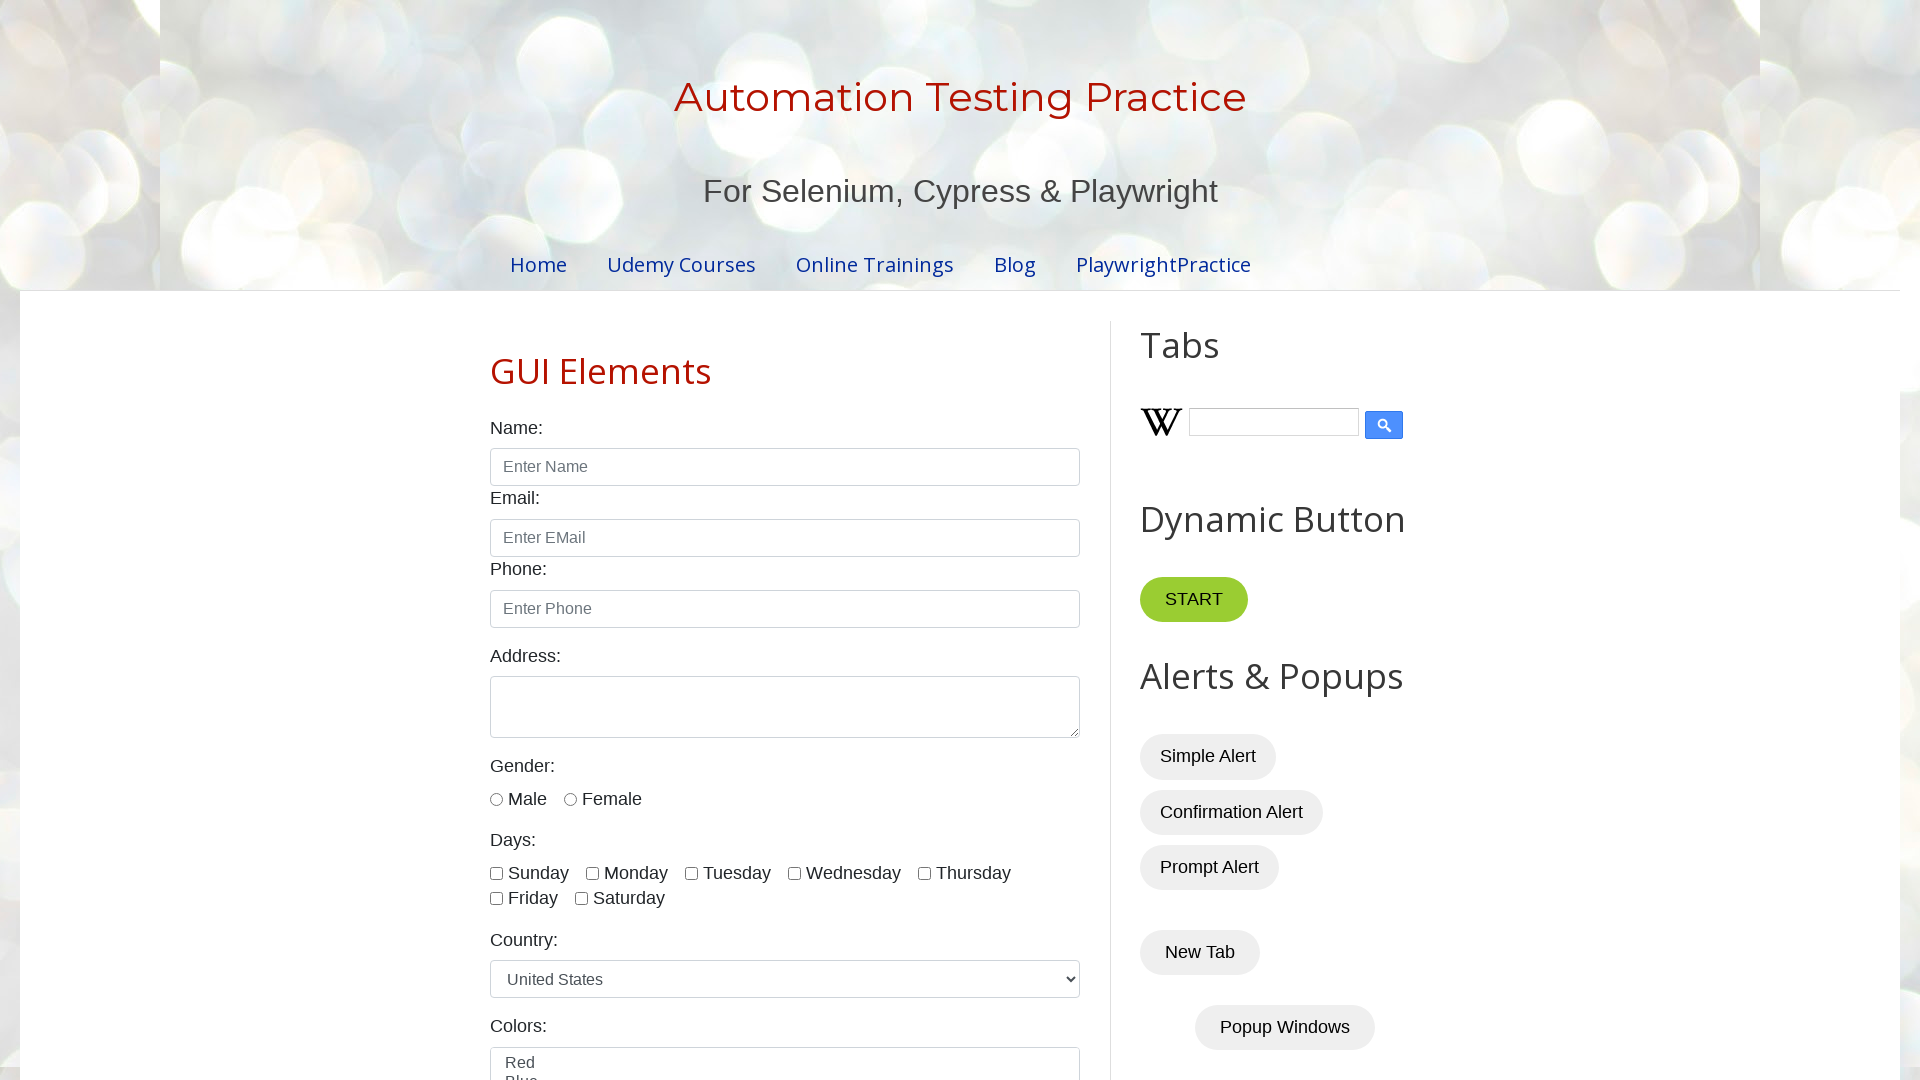

Located all column headers in BookTable
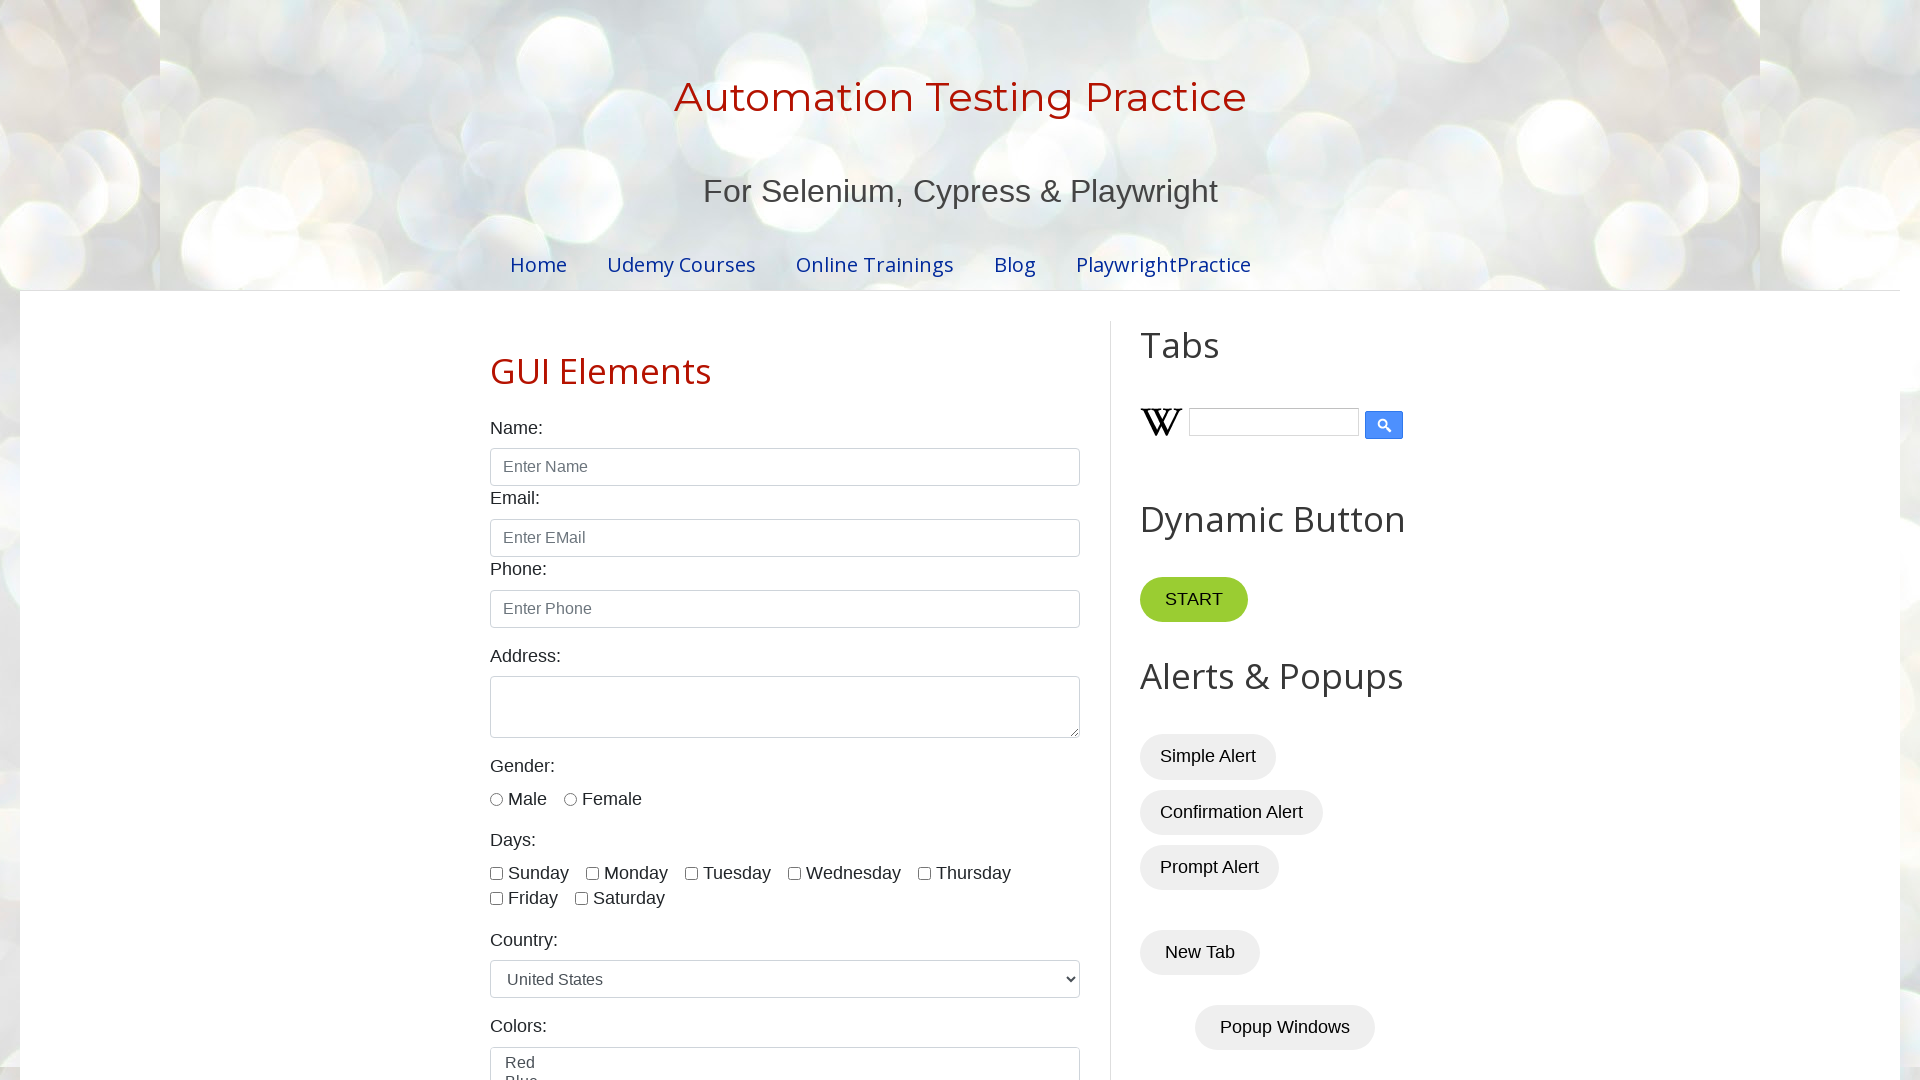

Counted 4 columns in BookTable
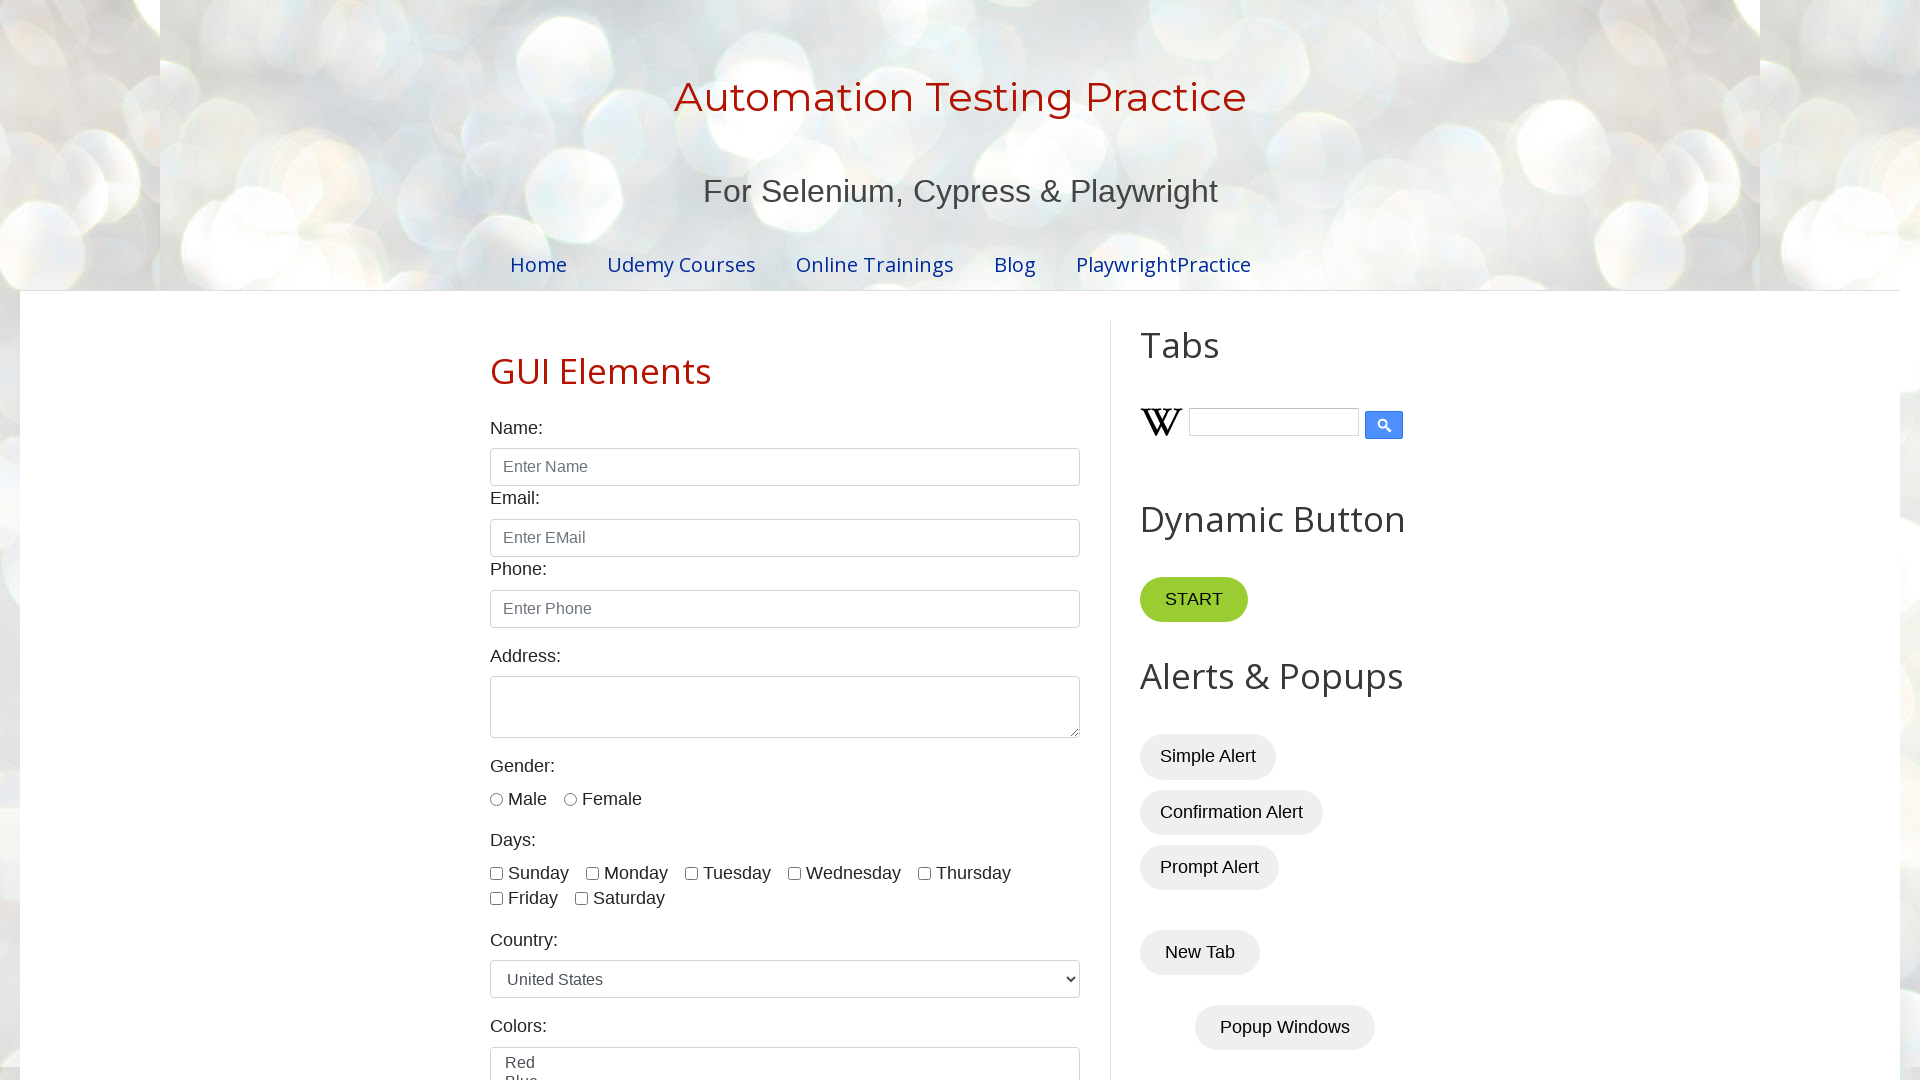

Retrieved author name from row 2: Amit
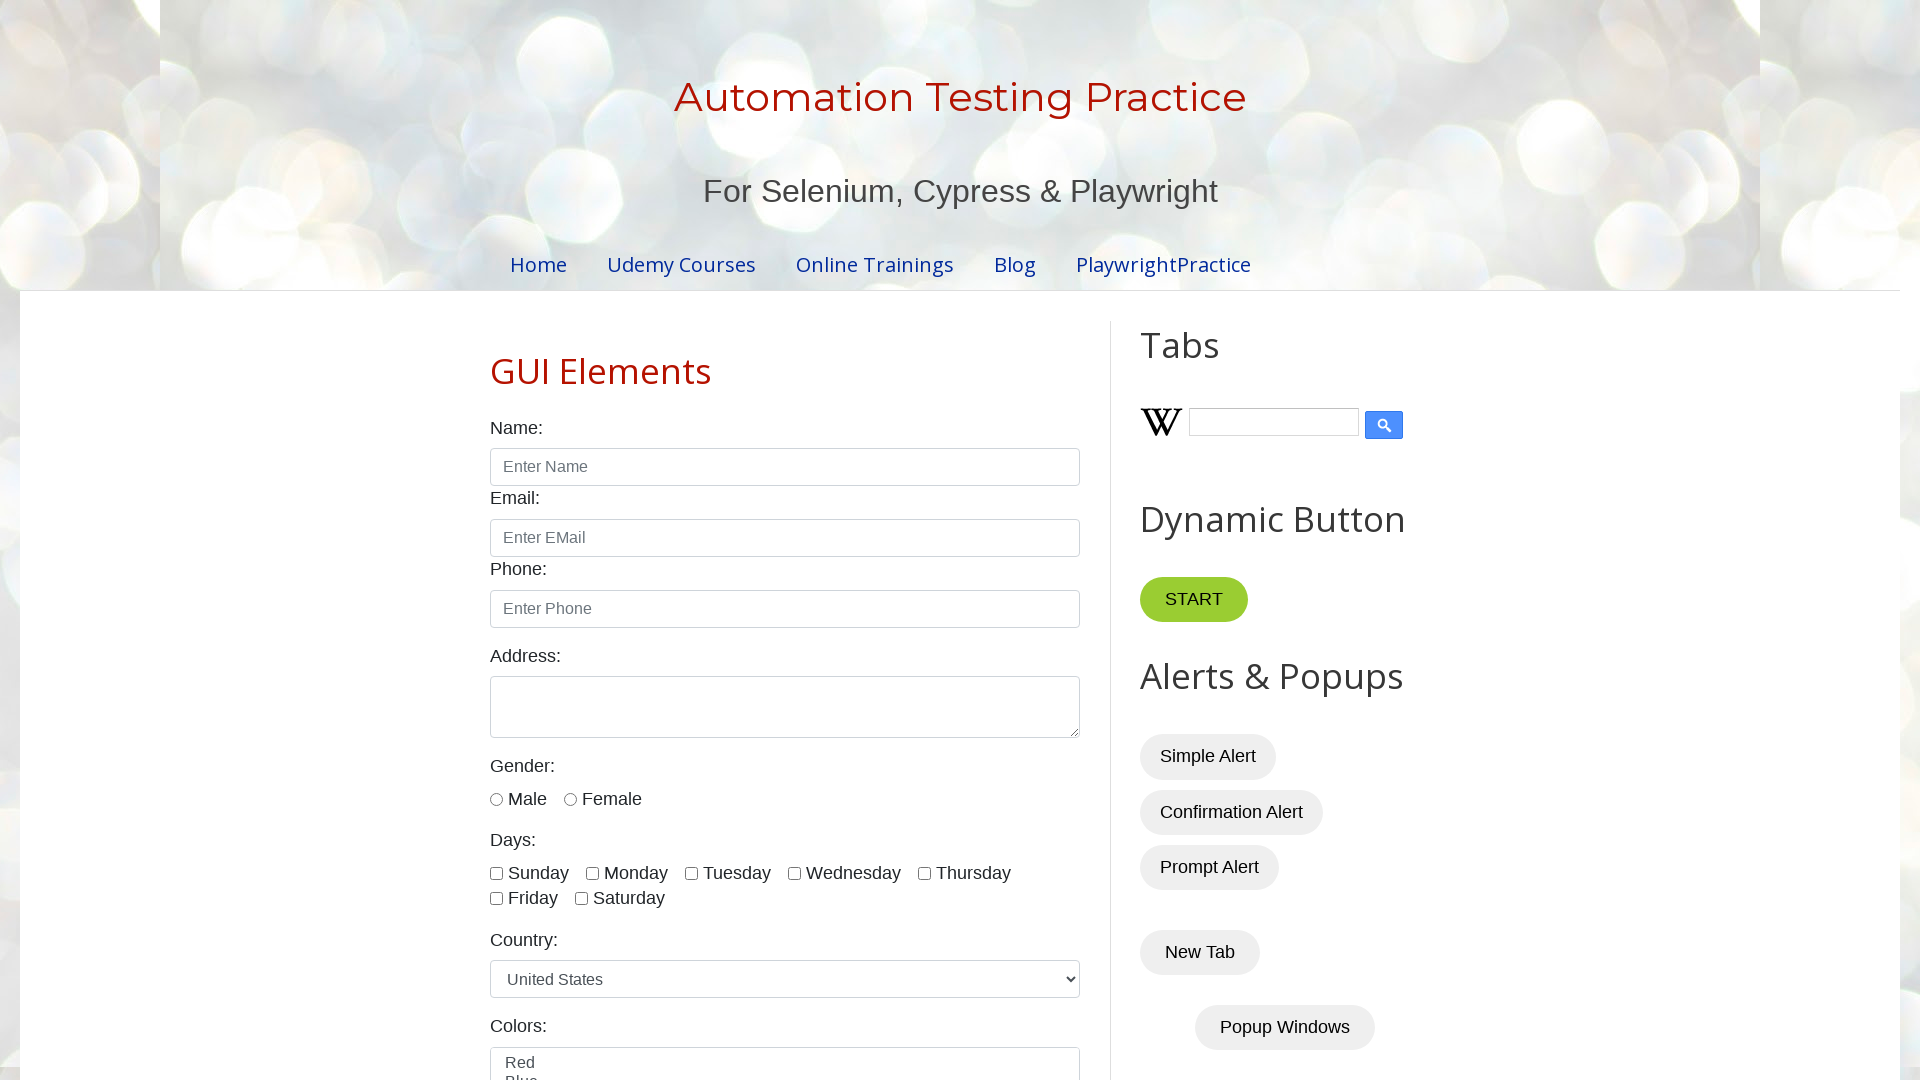

Retrieved author name from row 3: Mukesh
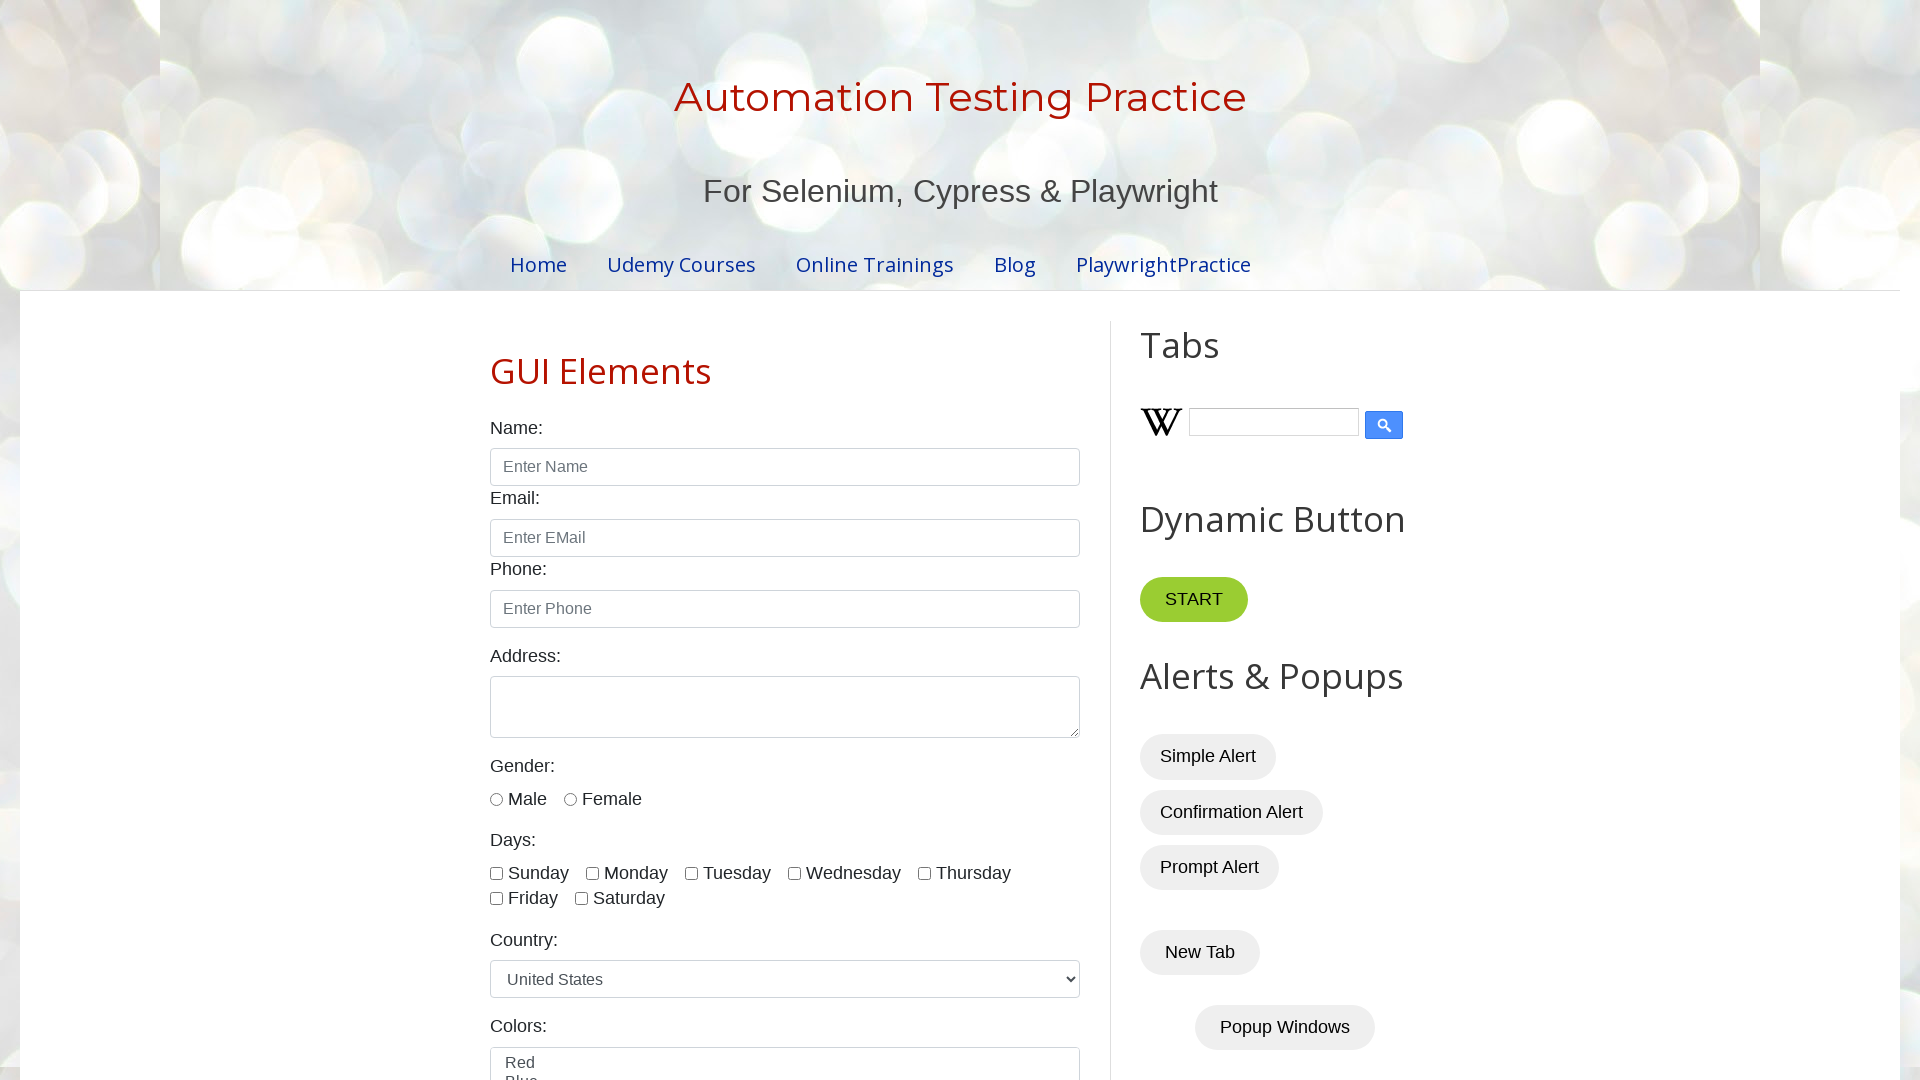

Retrieved book name from row 3: Learn Java
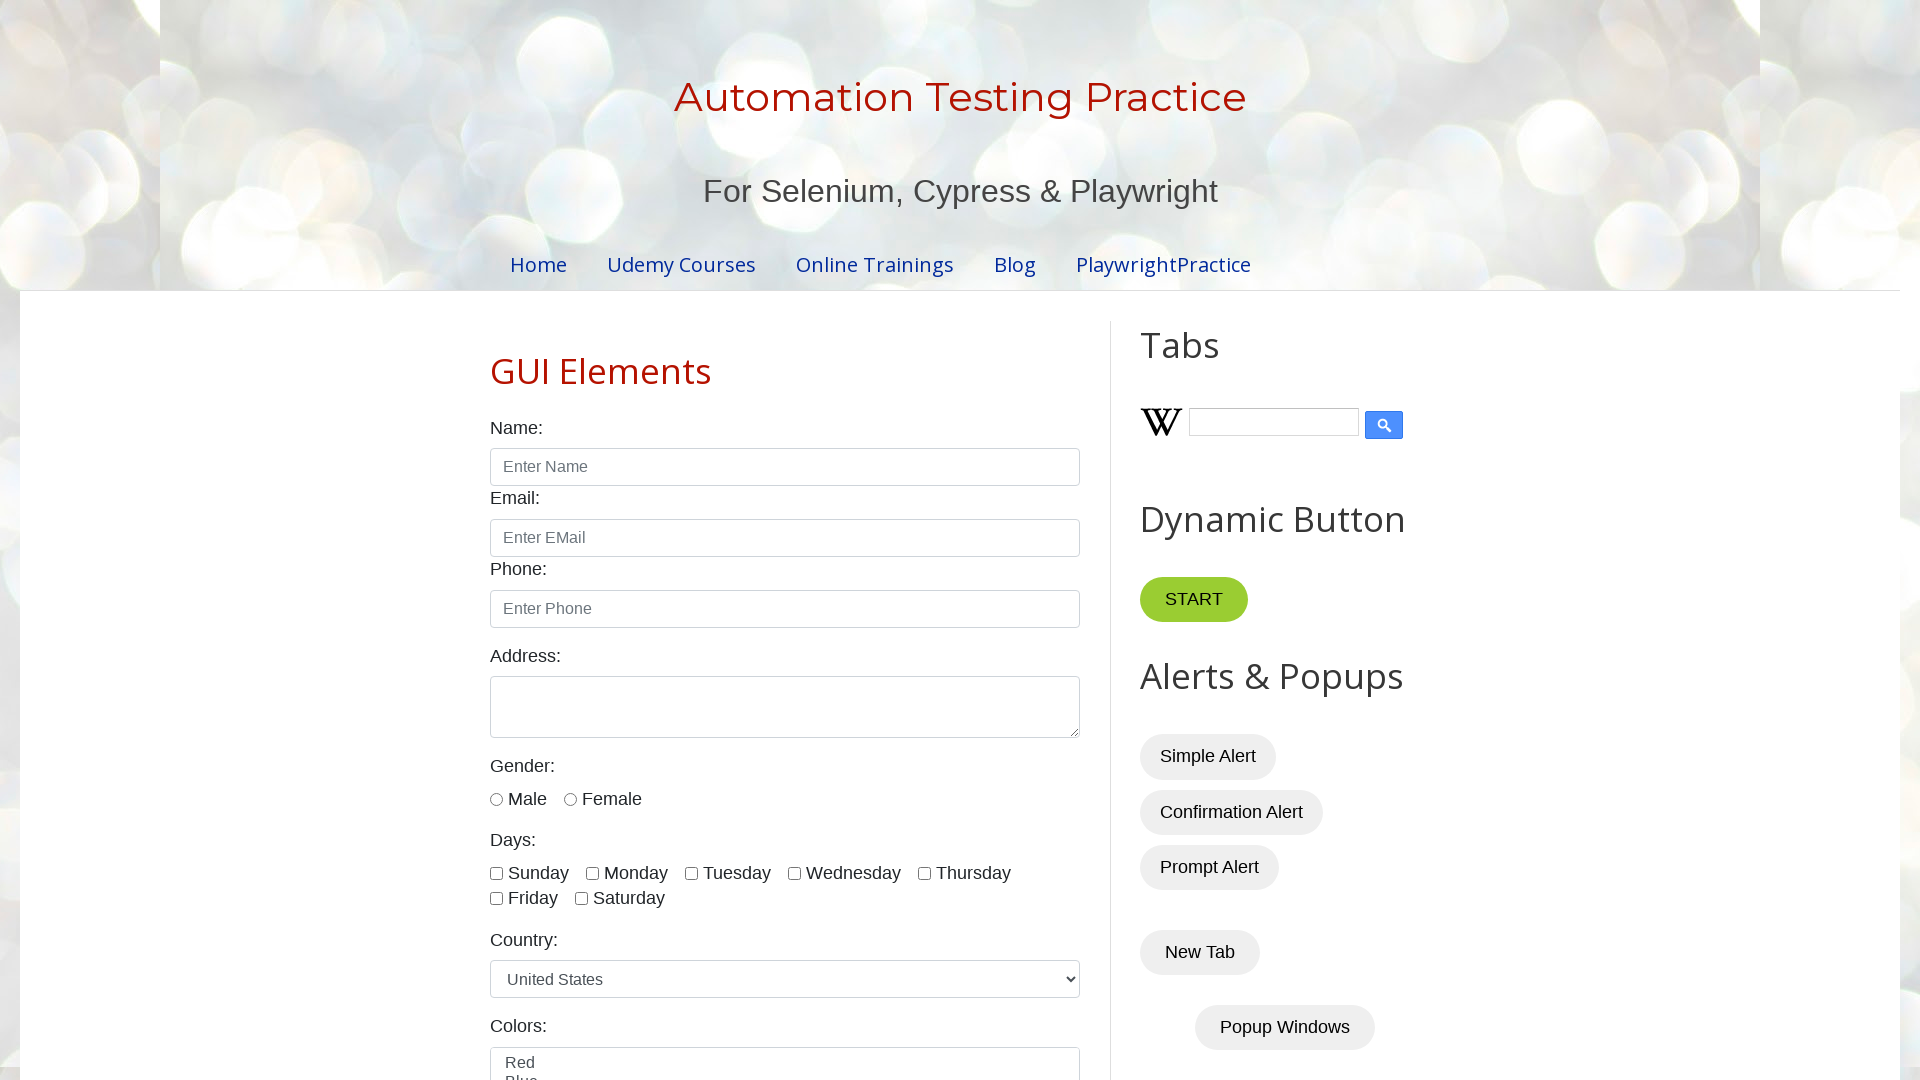

Retrieved price from row 3: 500
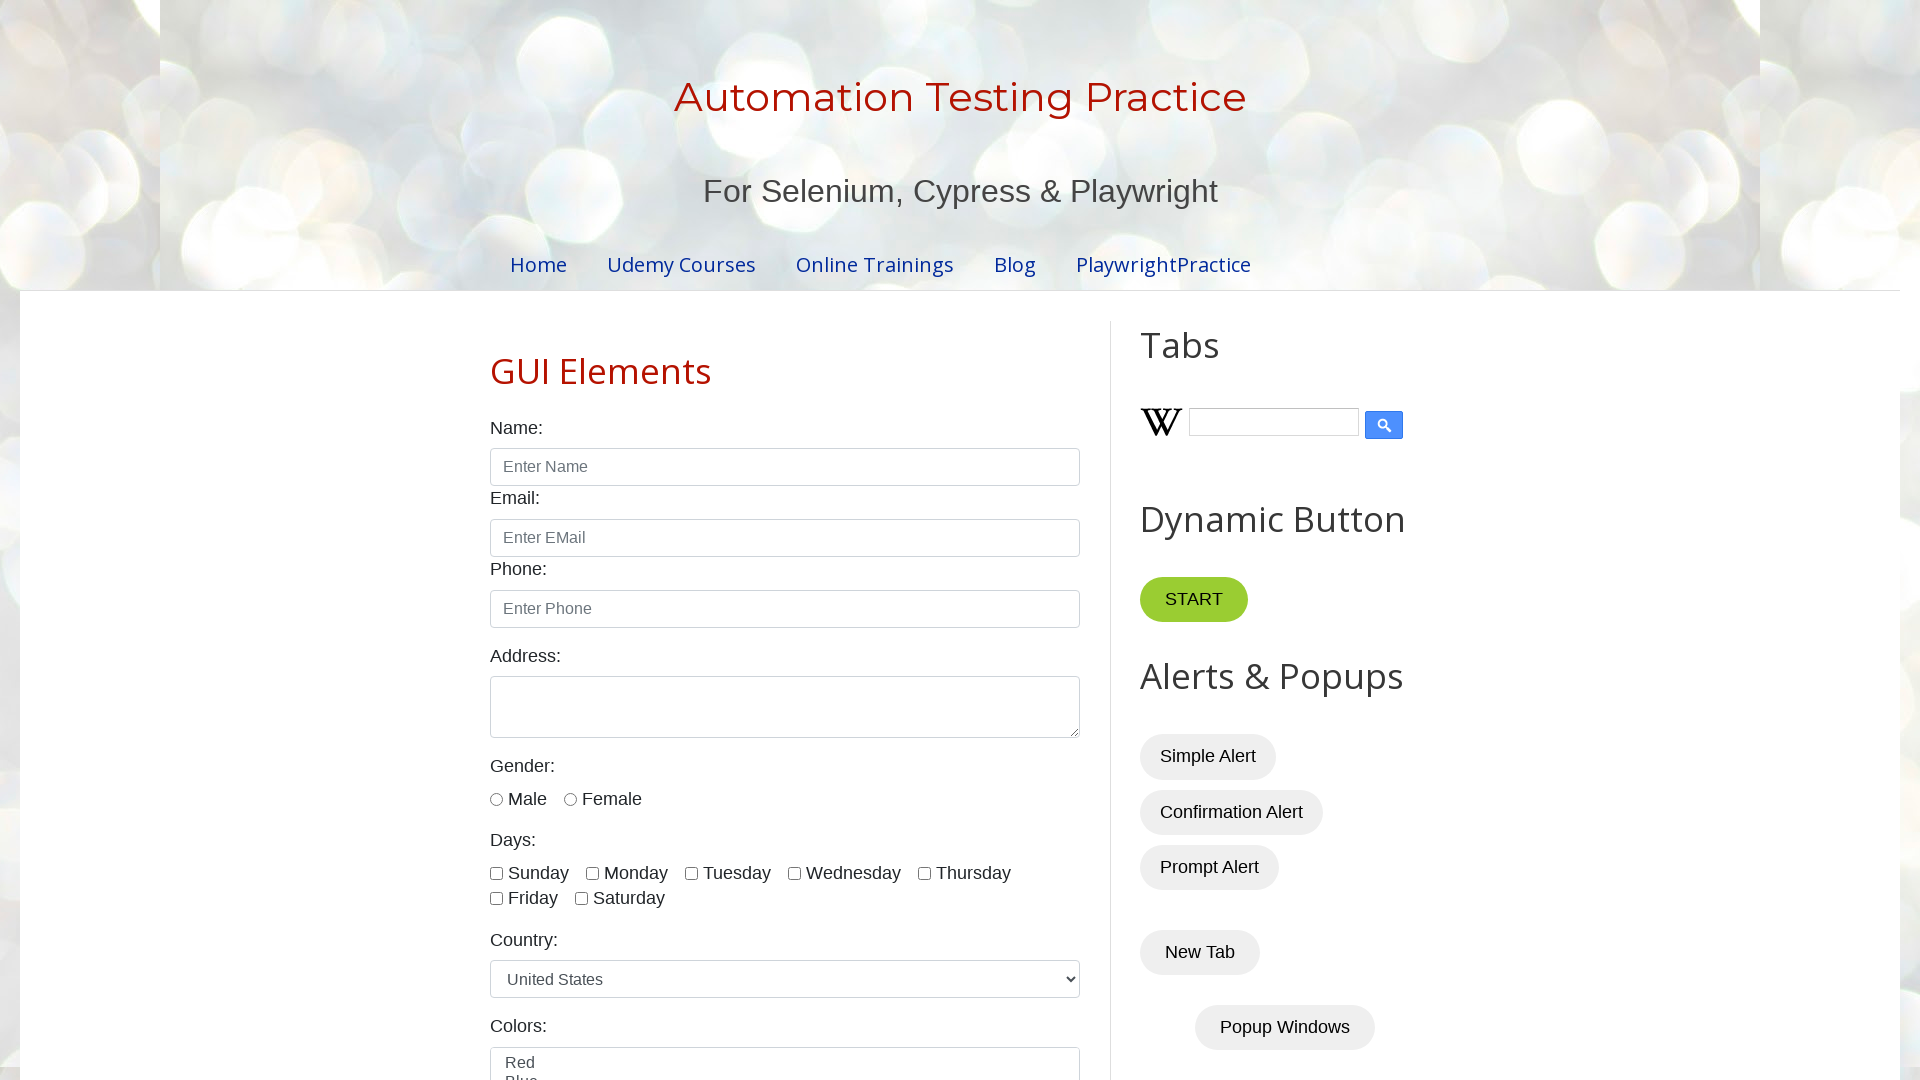

Printed book by Mukesh: Learn Java - 500
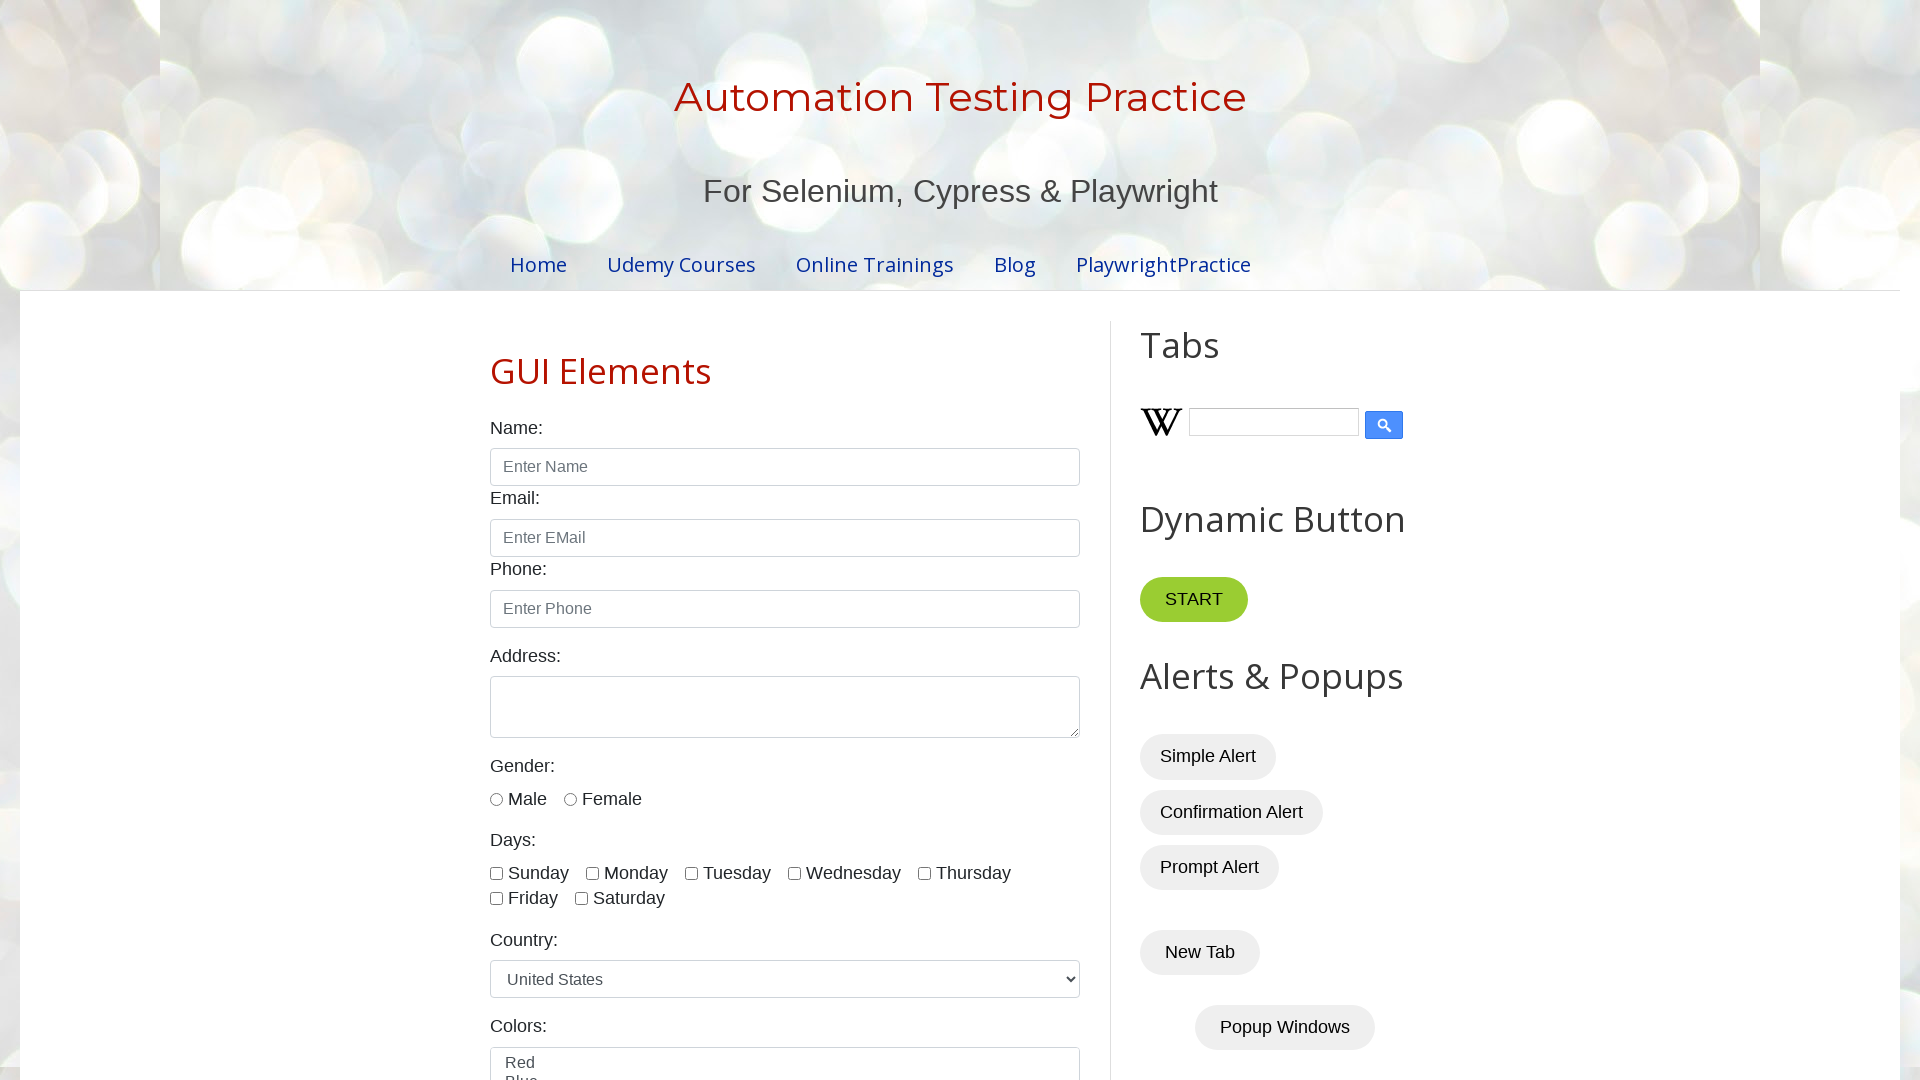

Retrieved author name from row 4: Animesh
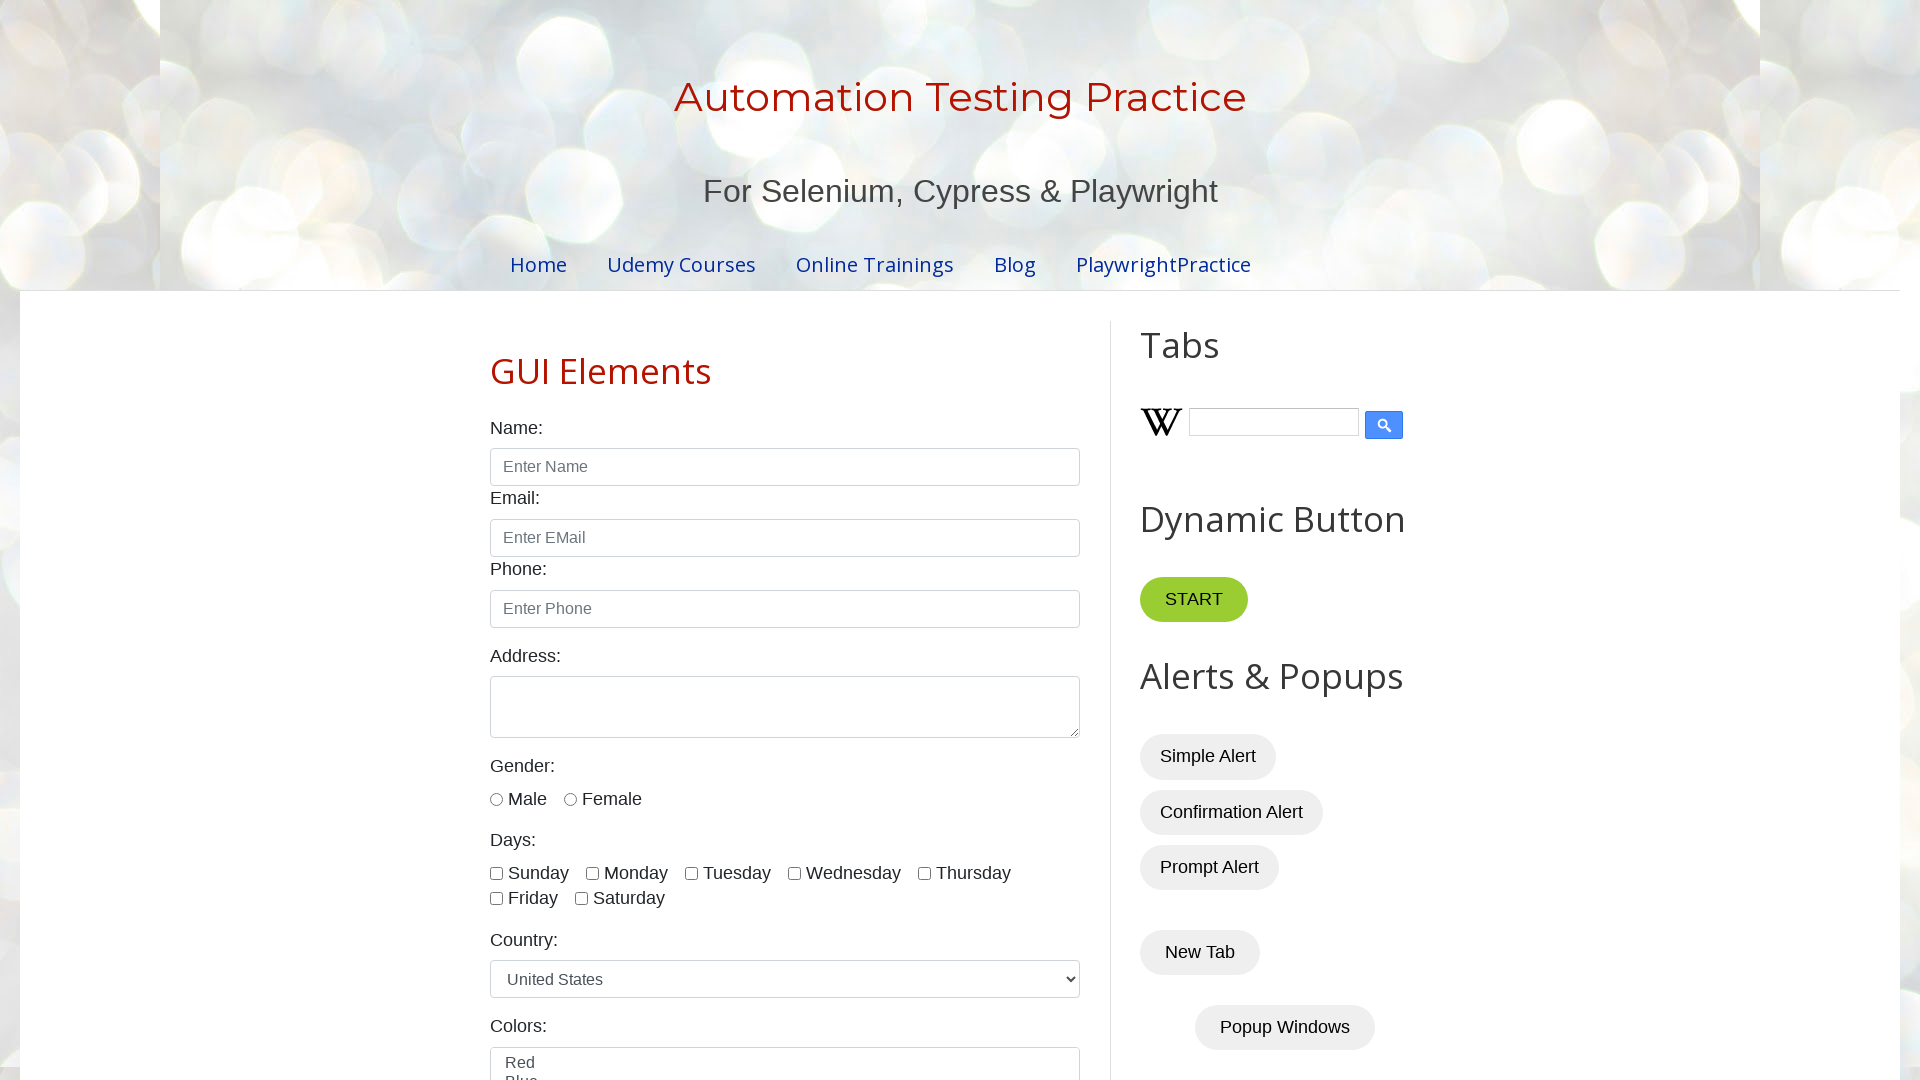

Retrieved author name from row 5: Mukesh
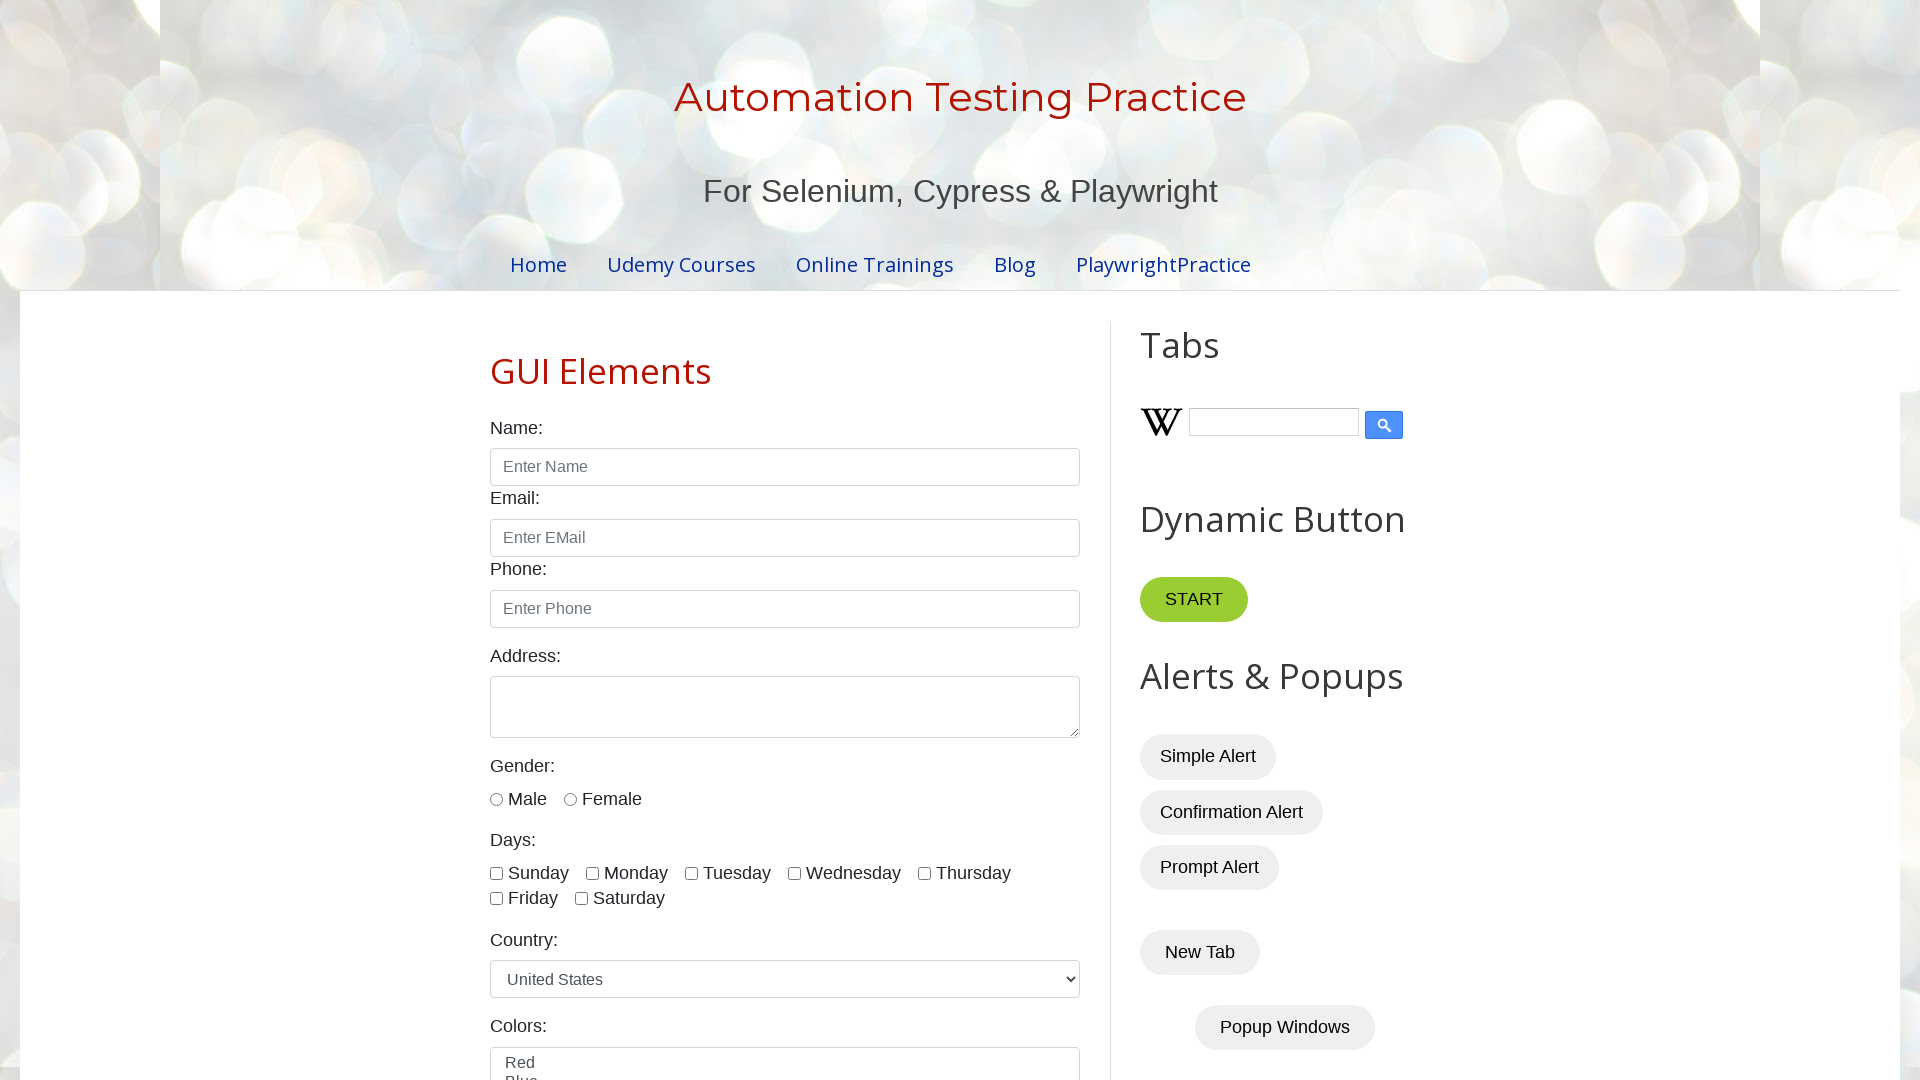

Retrieved book name from row 5: Master In Selenium
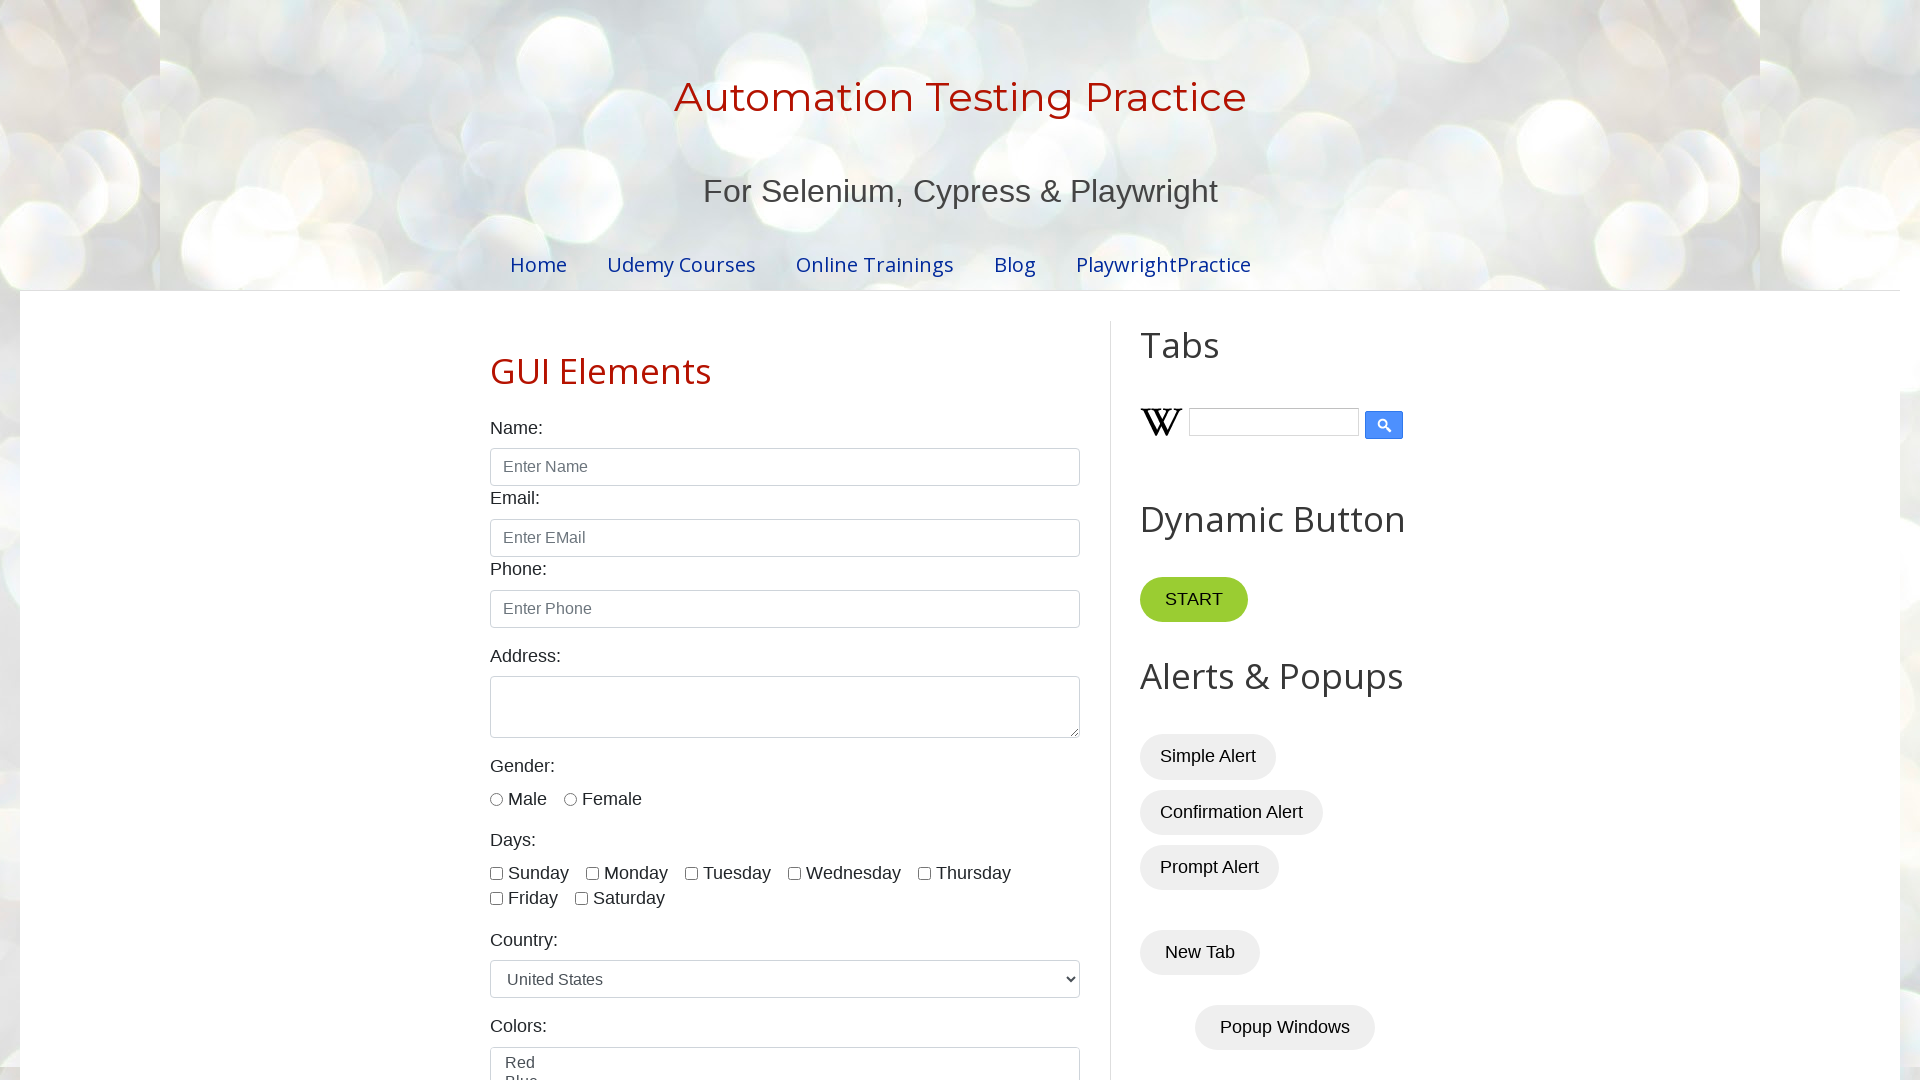

Retrieved price from row 5: 3000
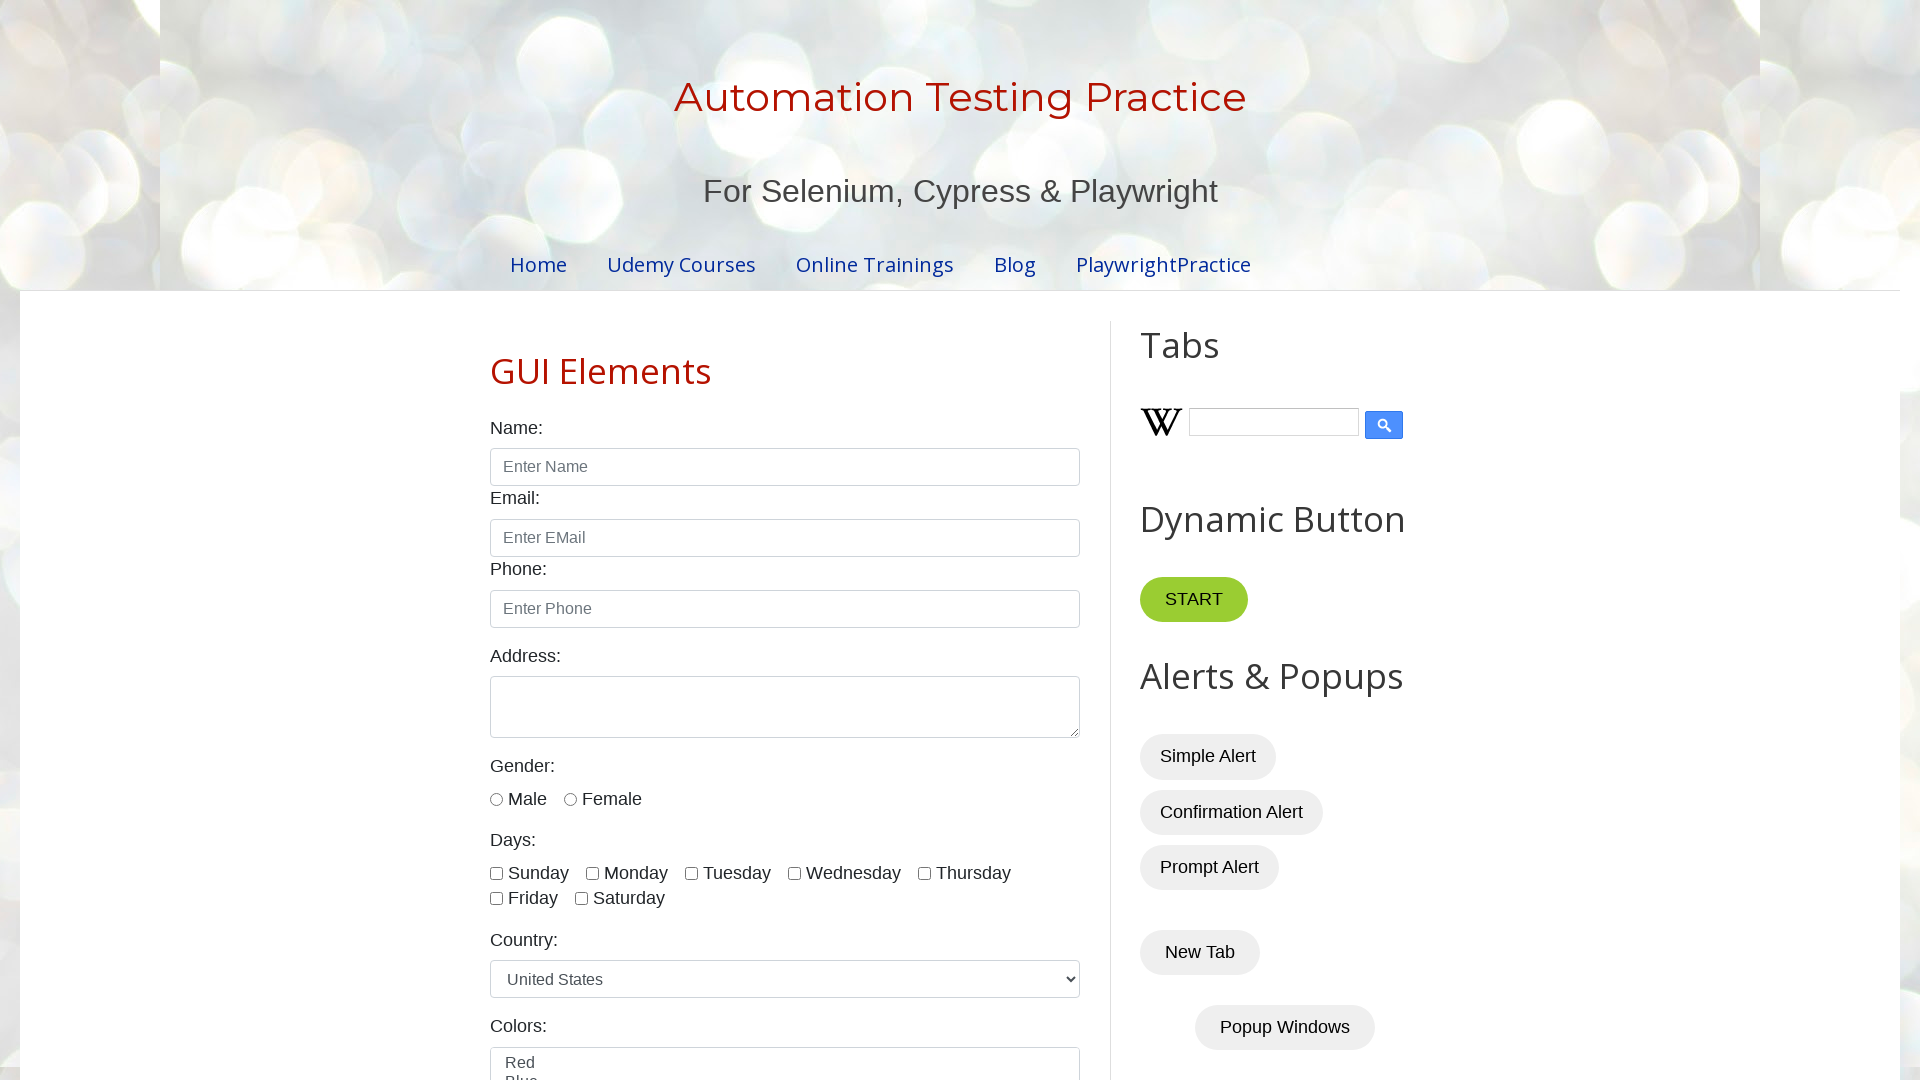

Printed book by Mukesh: Master In Selenium - 3000
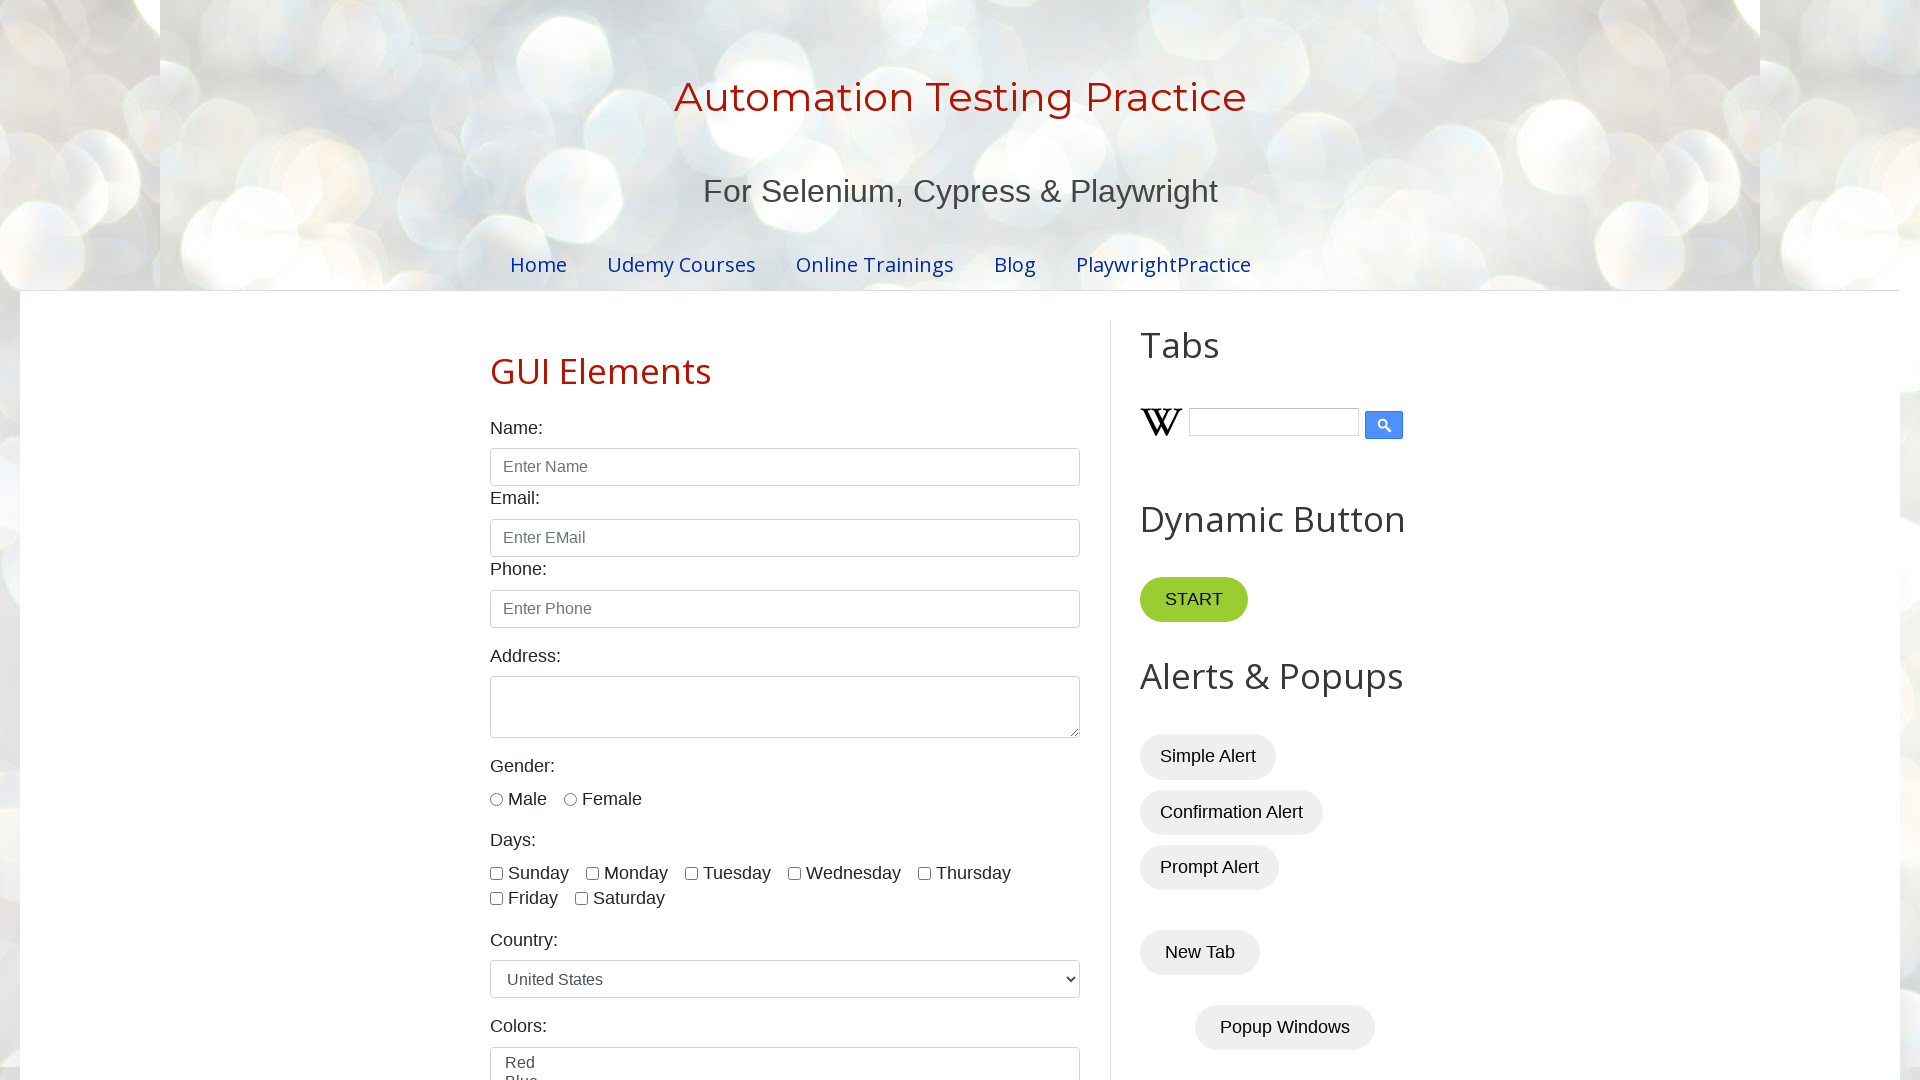

Retrieved author name from row 6: Amod
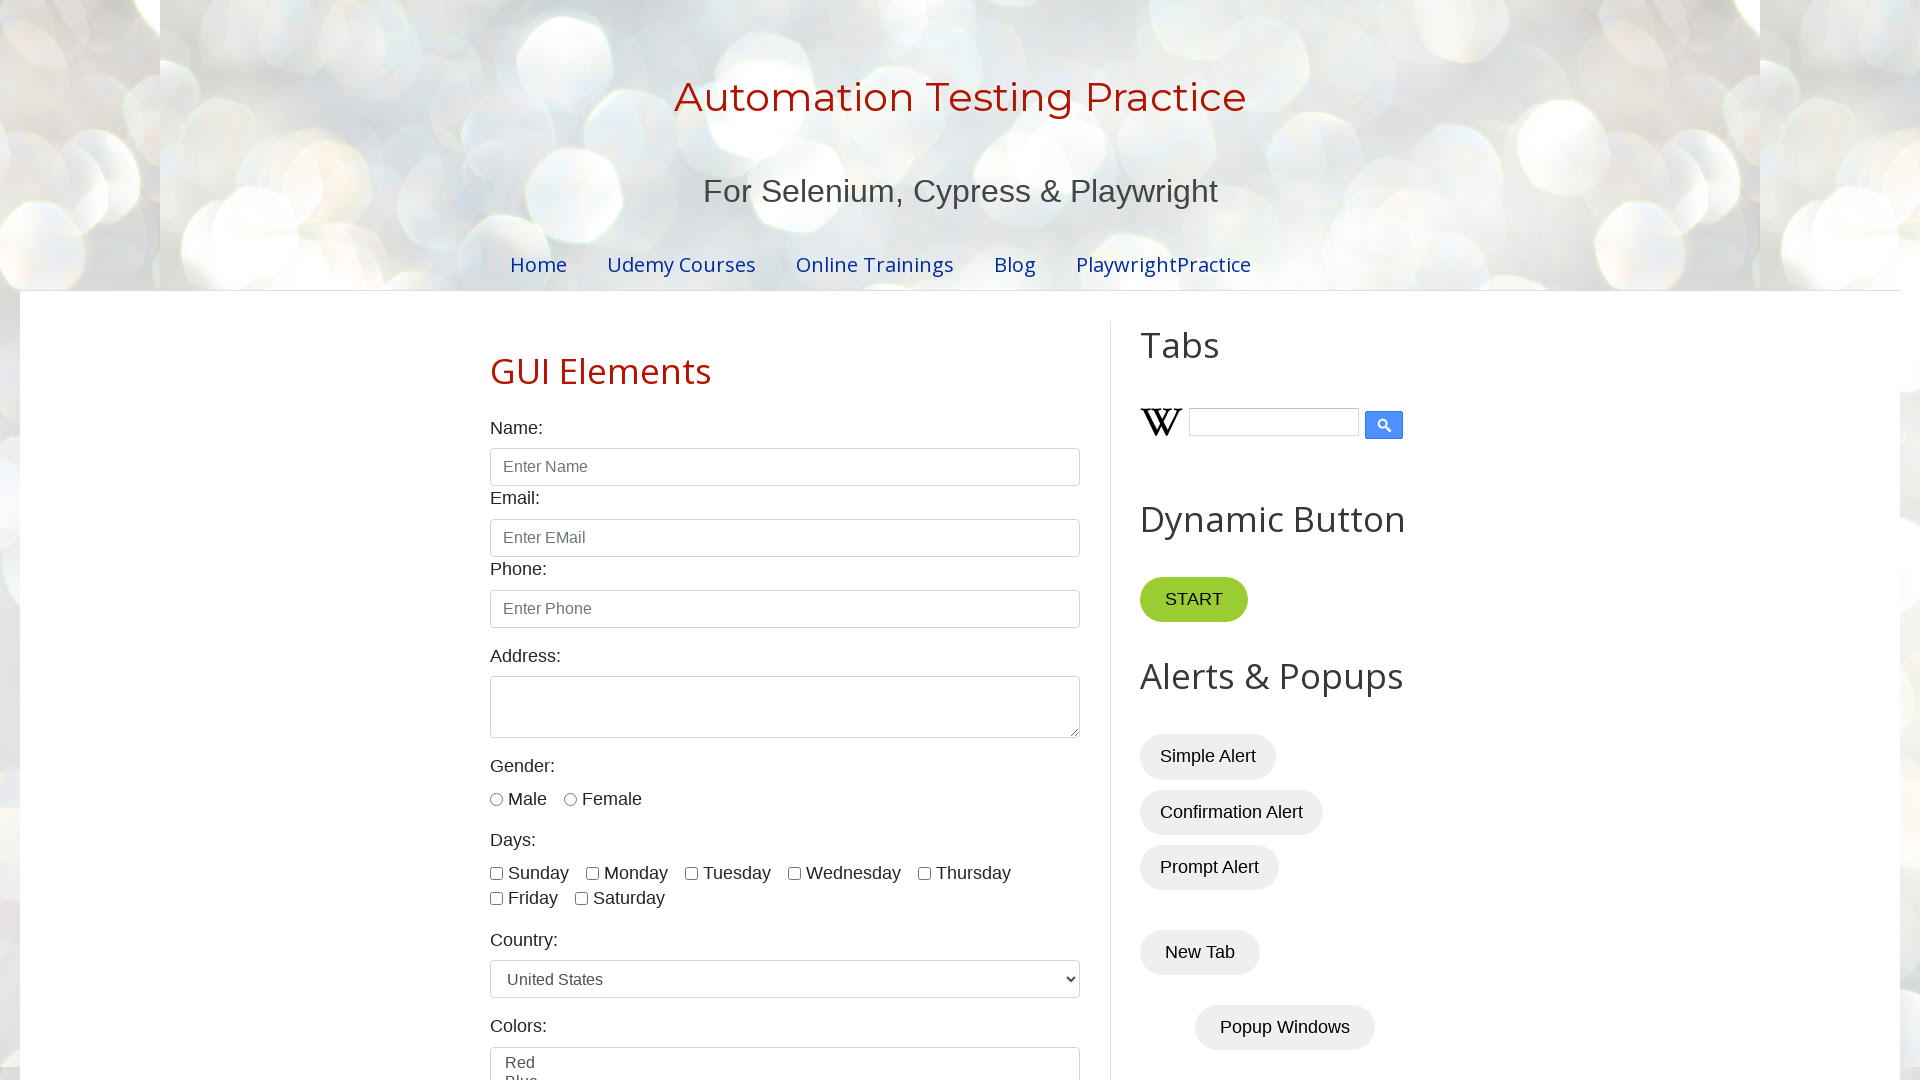

Retrieved author name from row 7: Amit
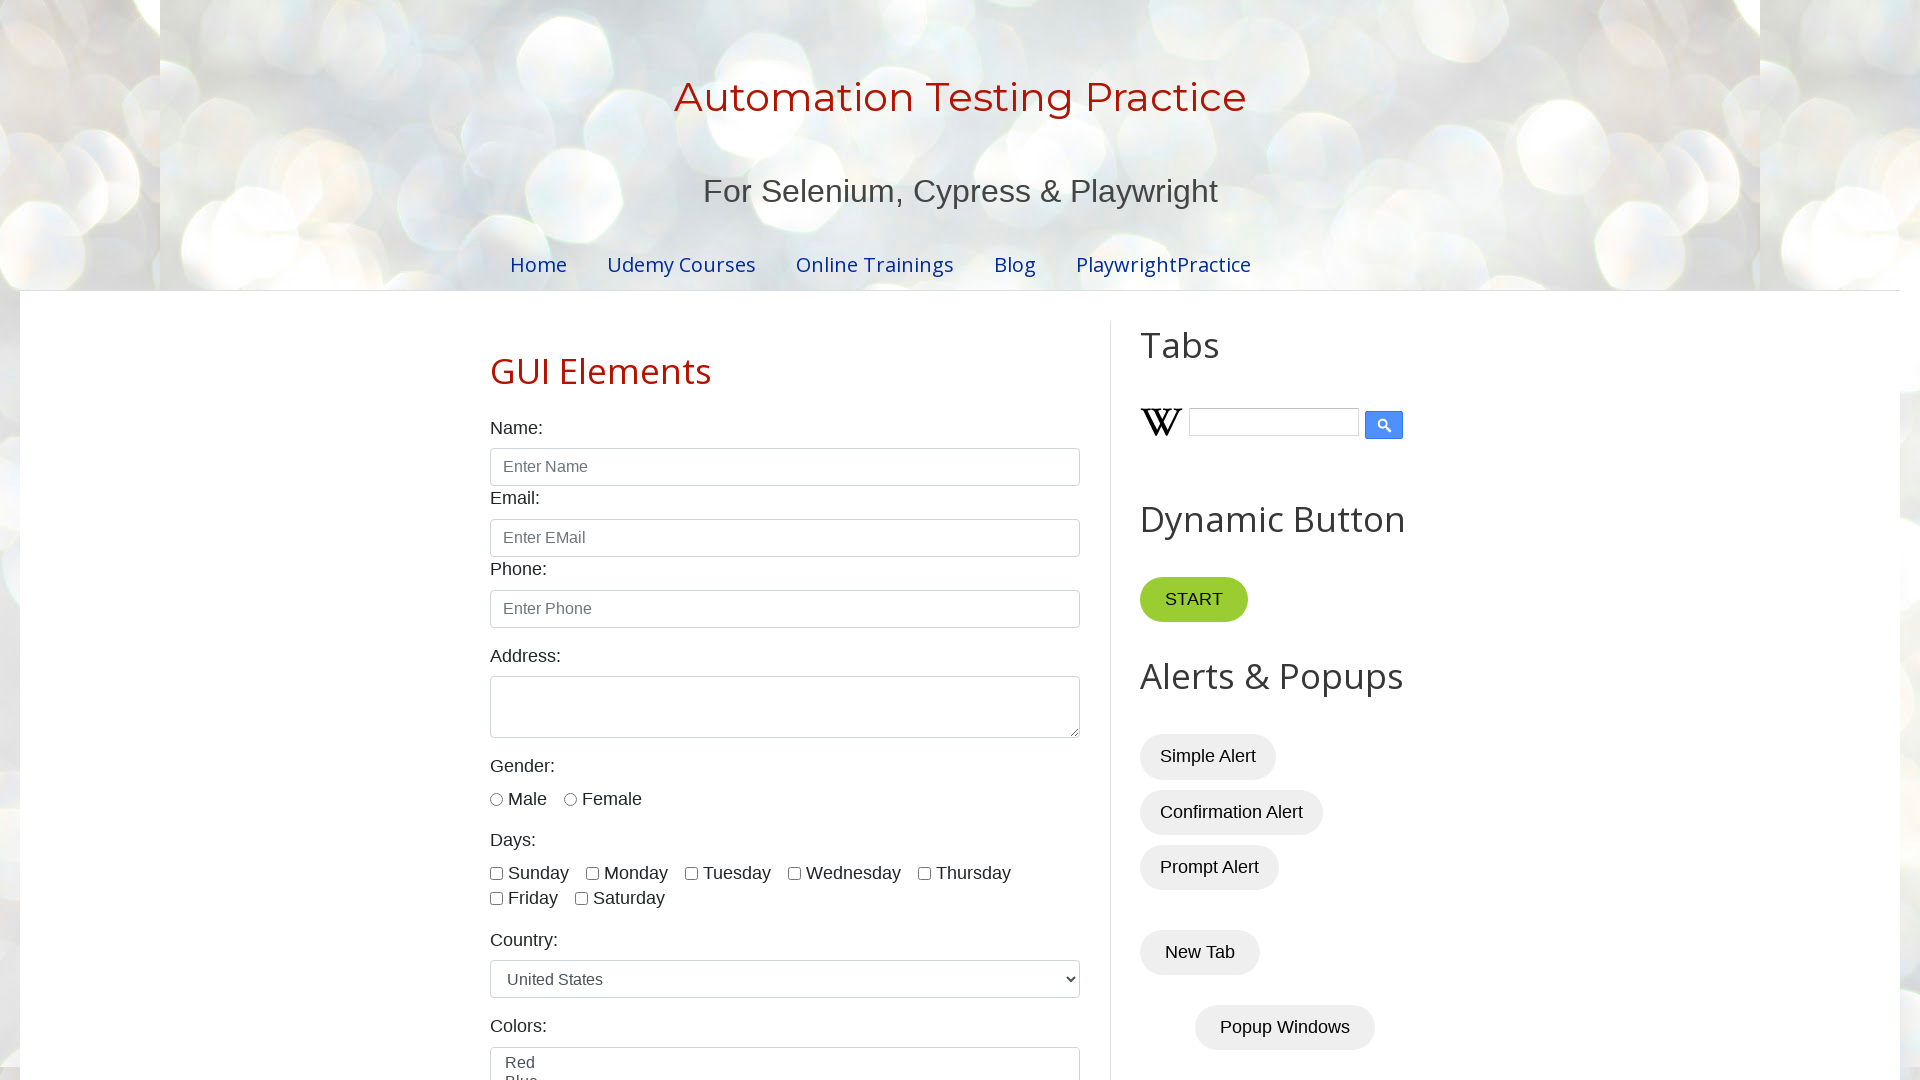

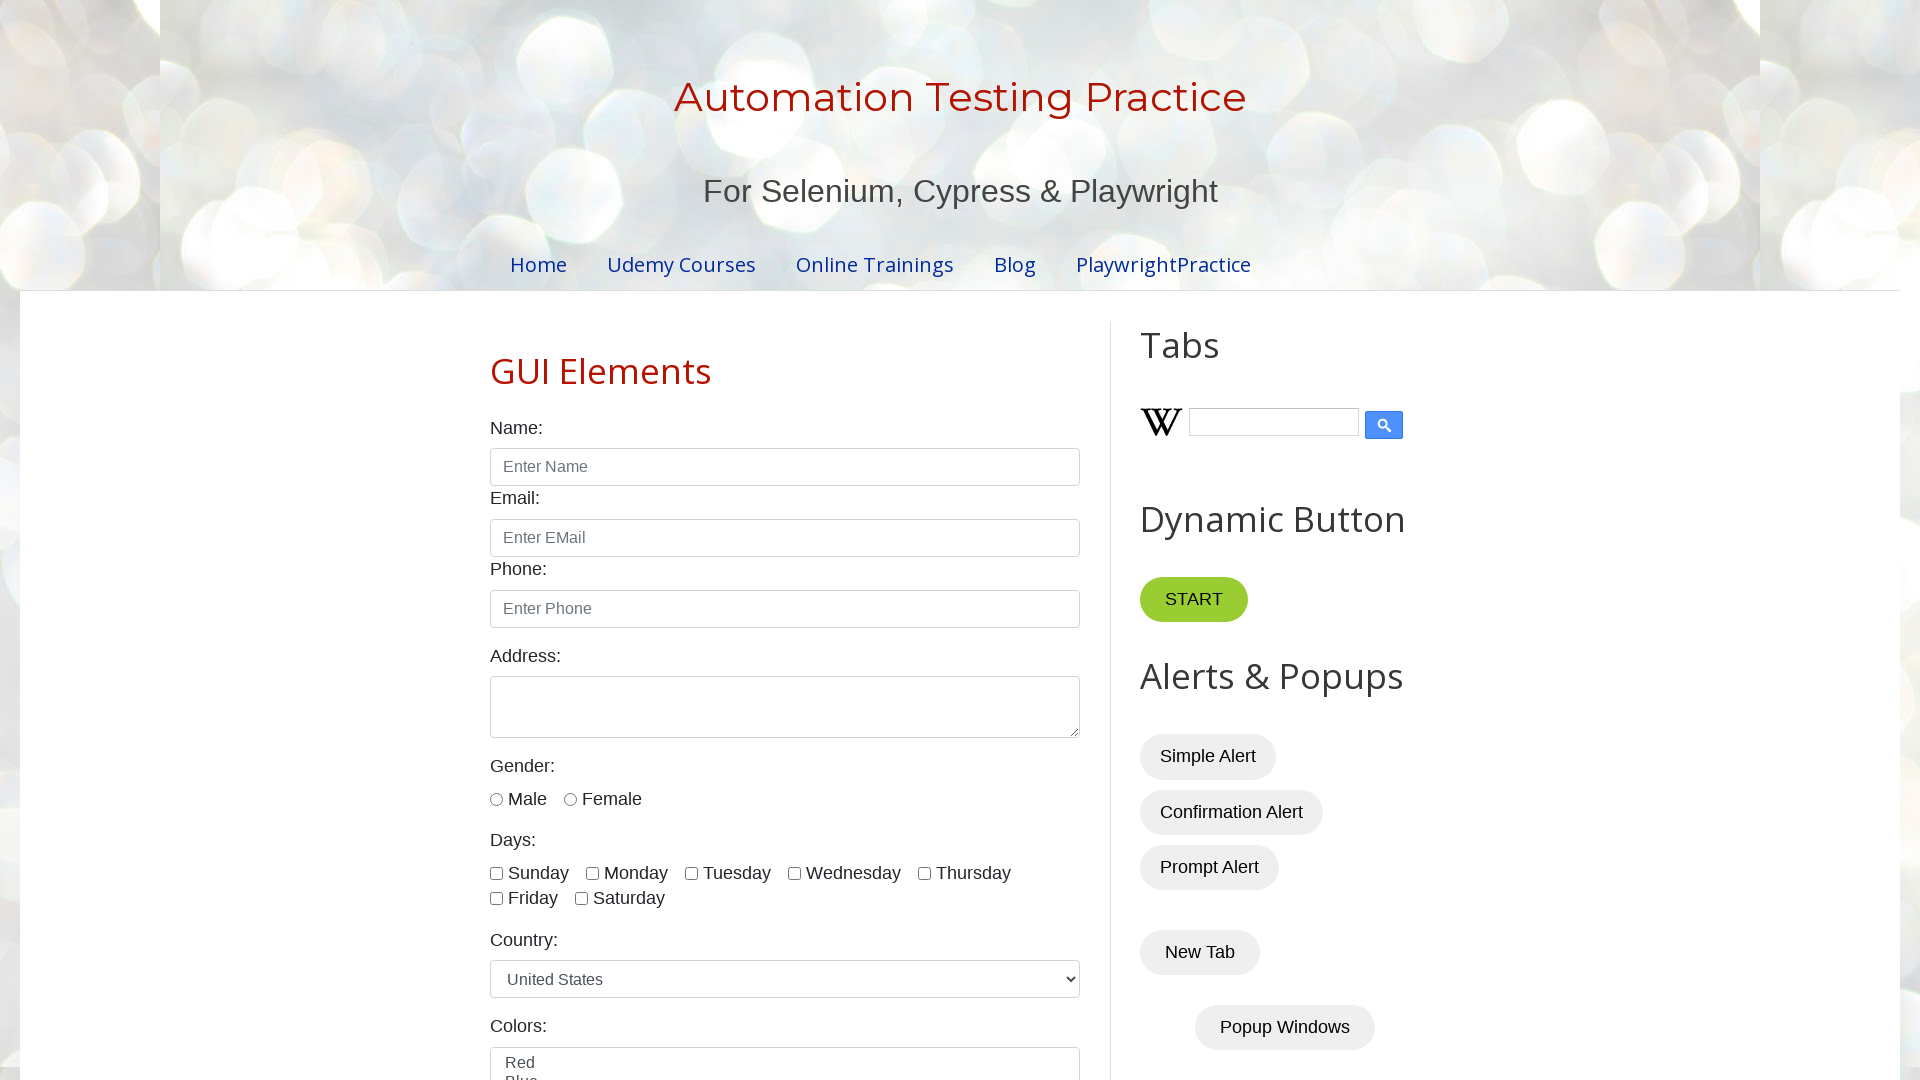